Tests a quiz or survey flow on wowdare.xyz by entering a name, clicking through multiple option selections, skipping some questions, and copying a share link at the end

Starting URL: https://wowdare.xyz/cn

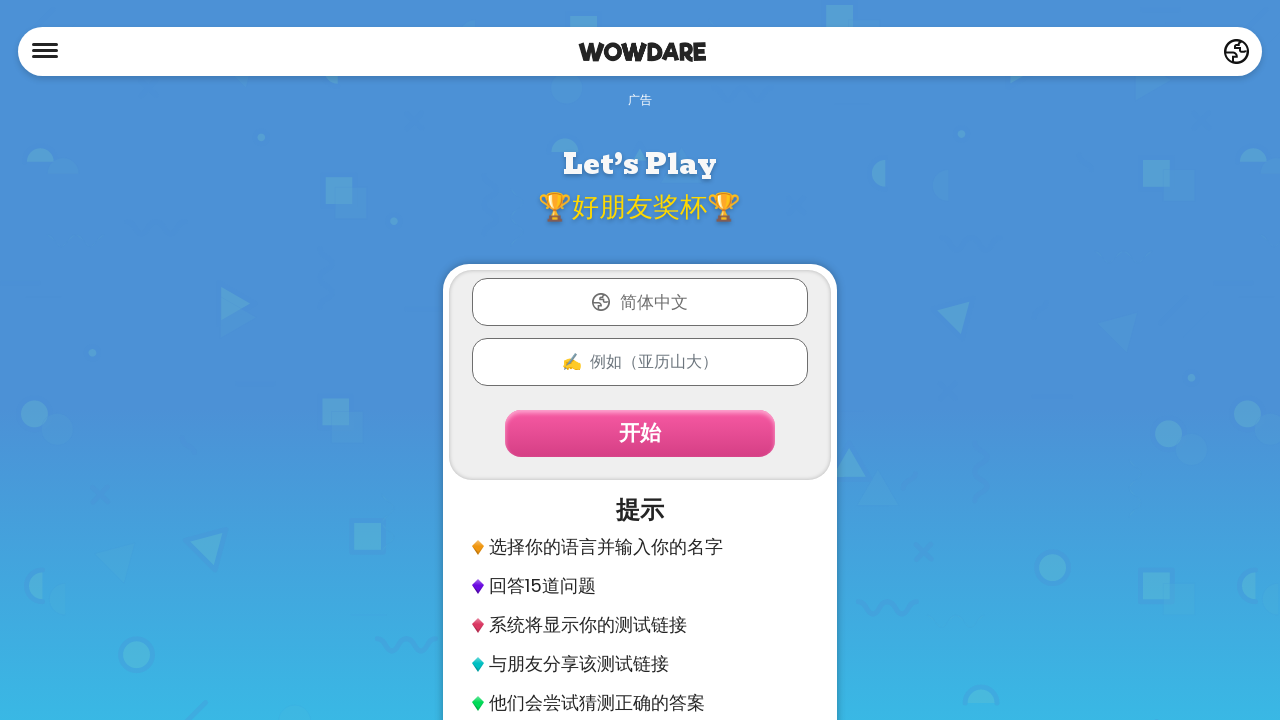

Filled name field with 'test' on input[name='name']
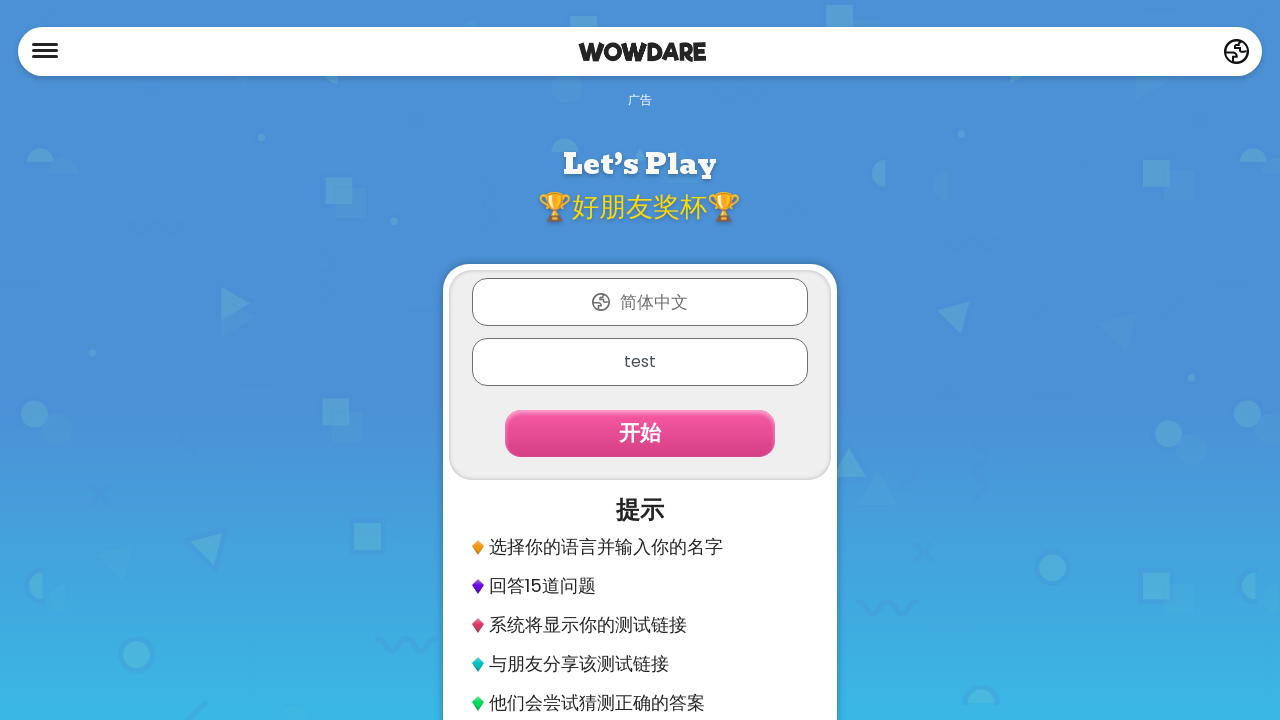

Clicked start button to begin quiz at (640, 433) on .btn.primary-btn.start.mt-4.w-90
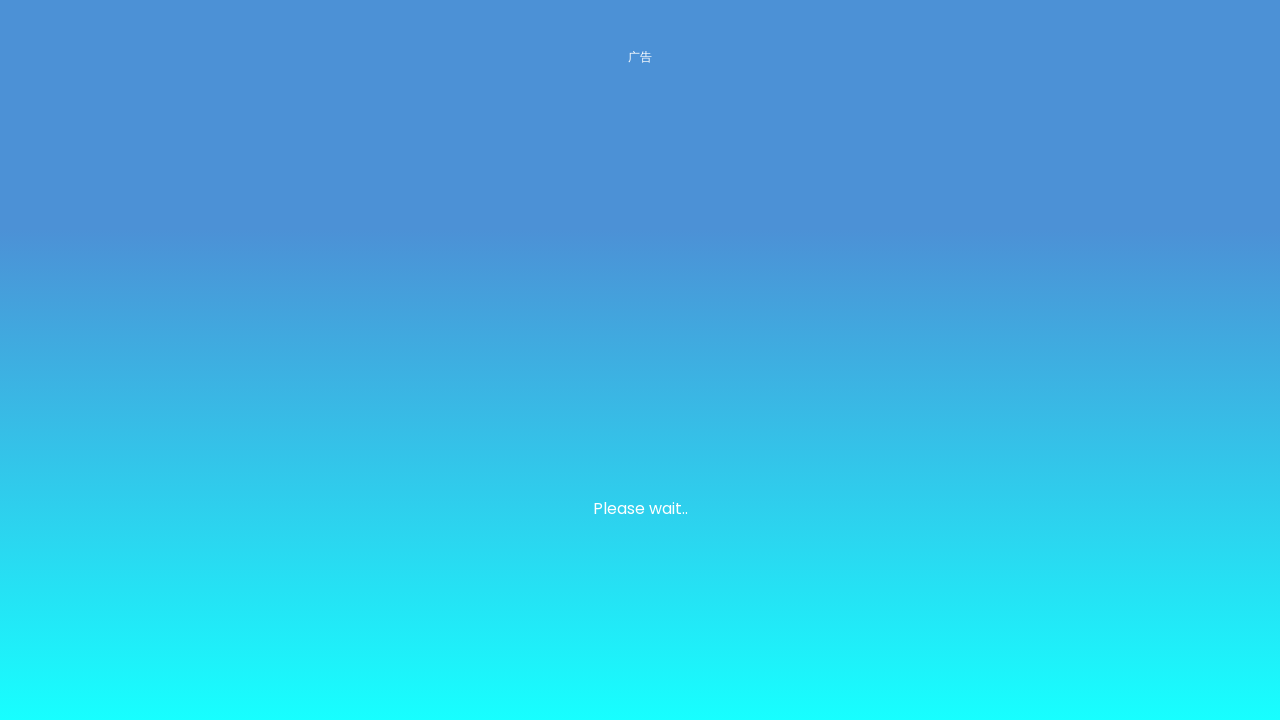

Waited 300ms for page transition
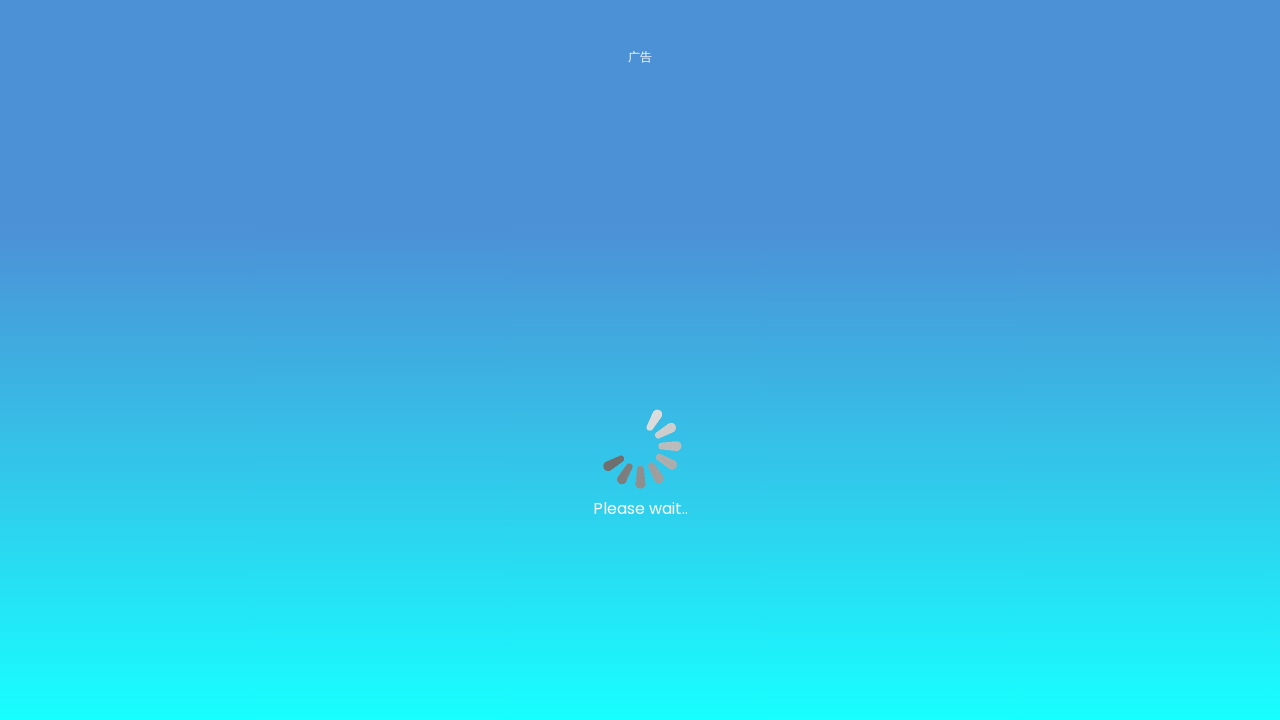

Selected option 3 at (568, 633) on .option:nth-child(3)
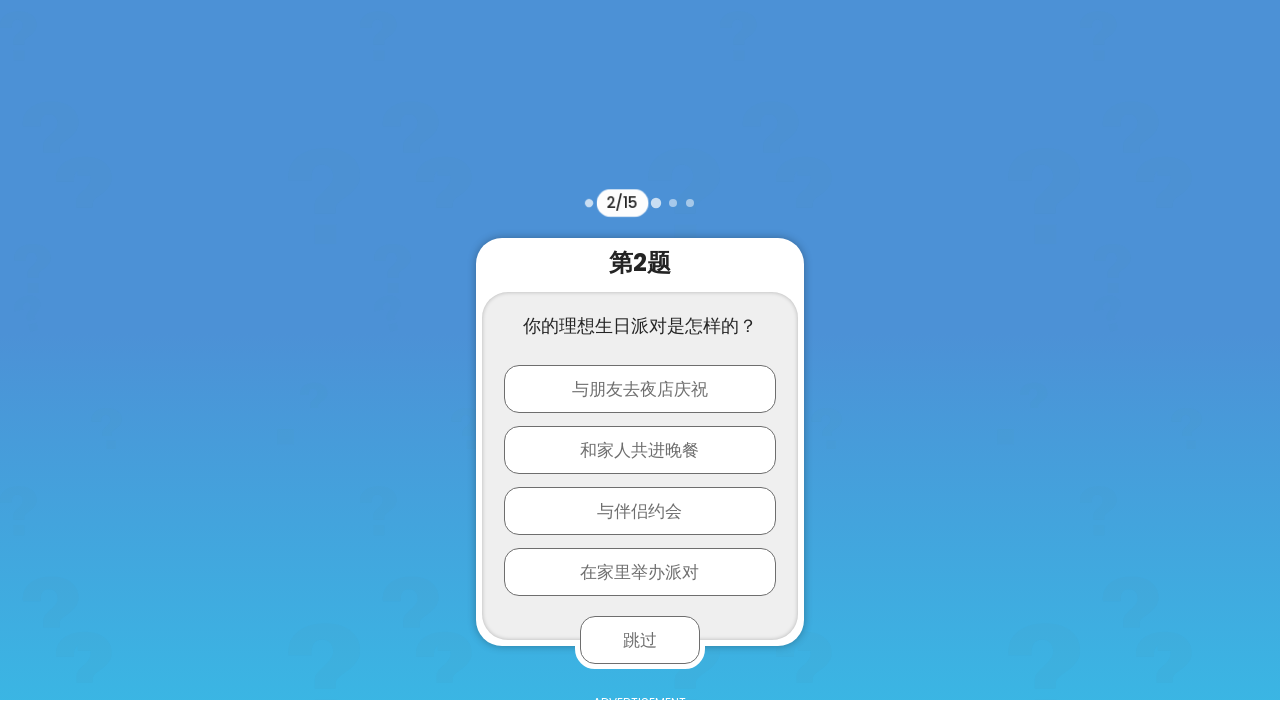

Waited 1000ms for next question
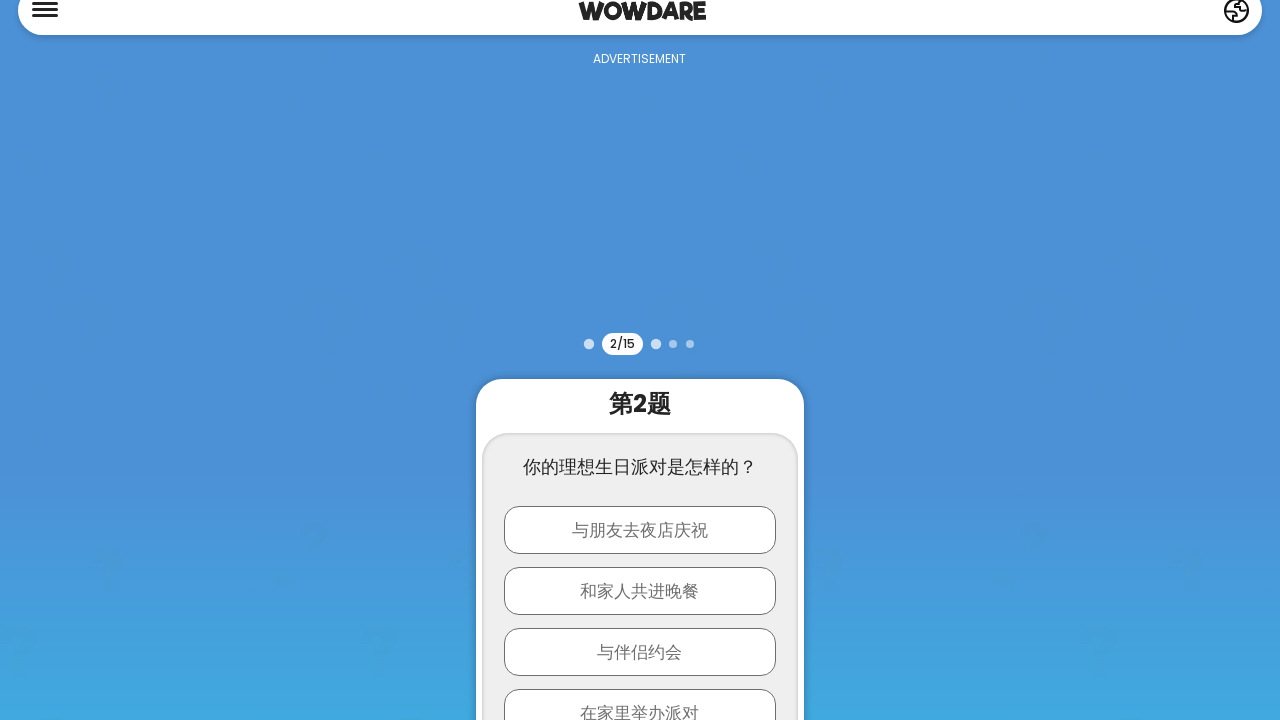

Selected option 2 at (640, 591) on .option:nth-child(2)
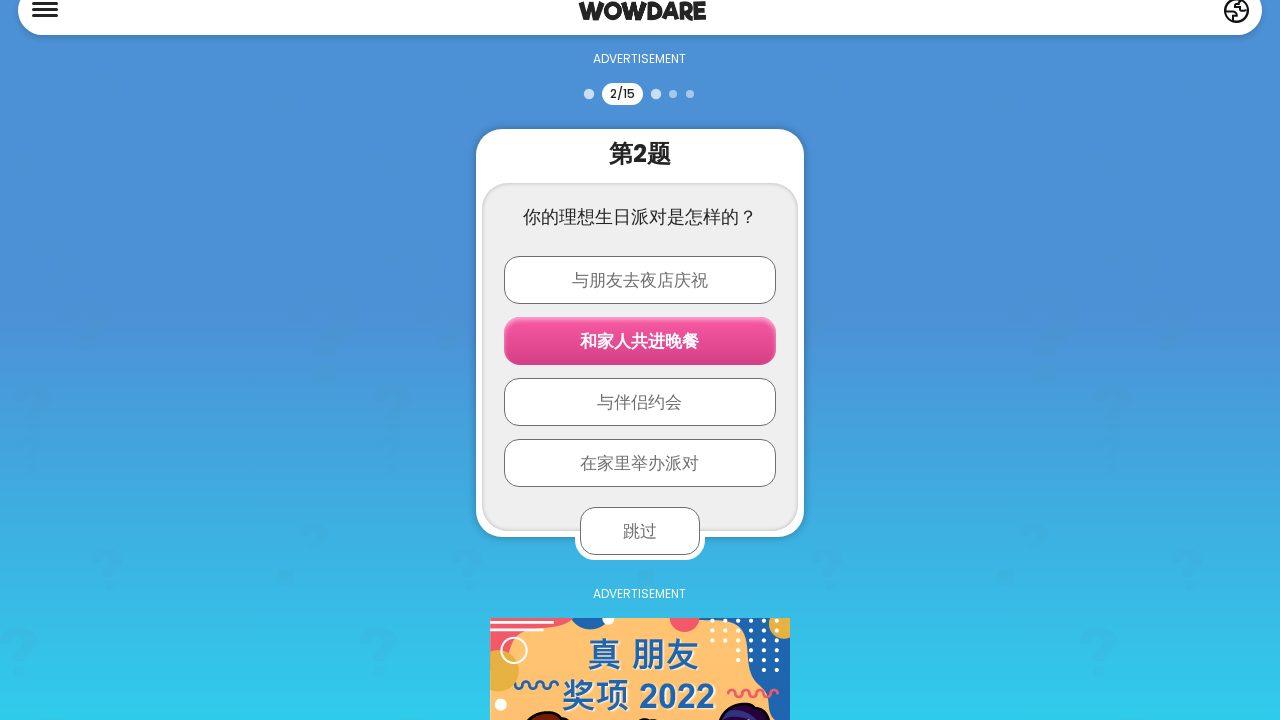

Waited 1000ms for next question
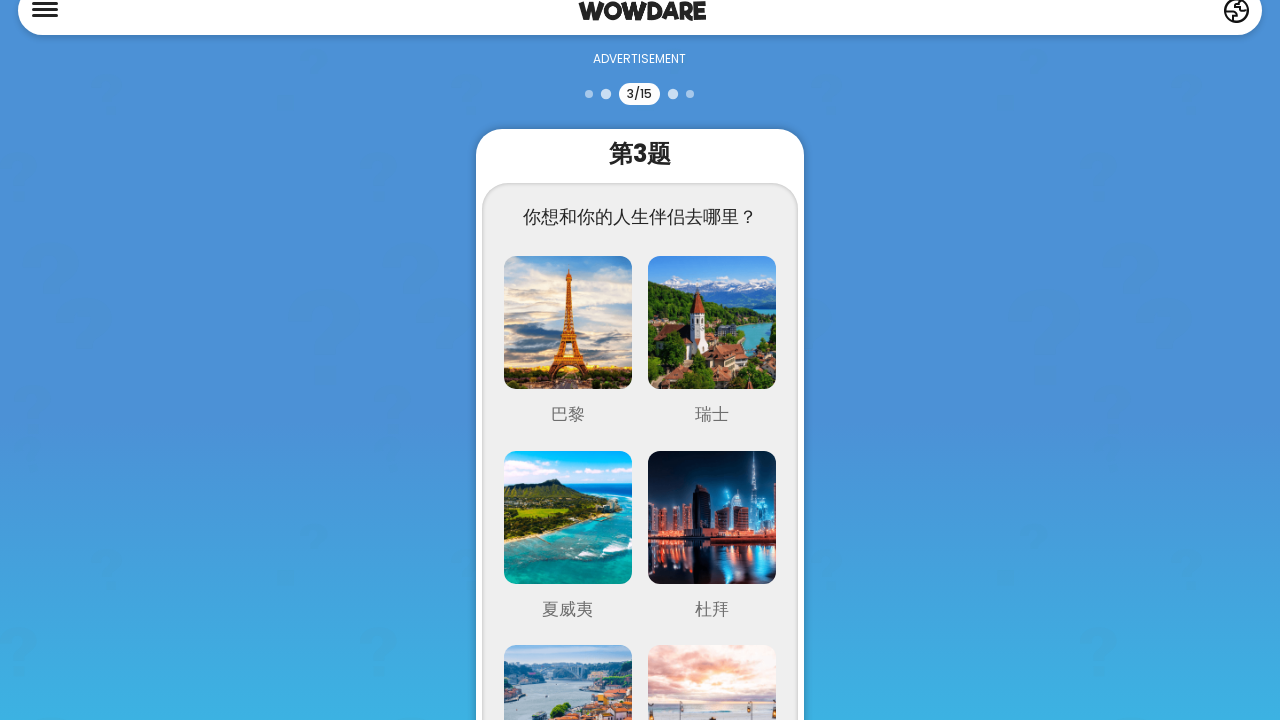

Selected option 3 at (568, 538) on .option:nth-child(3)
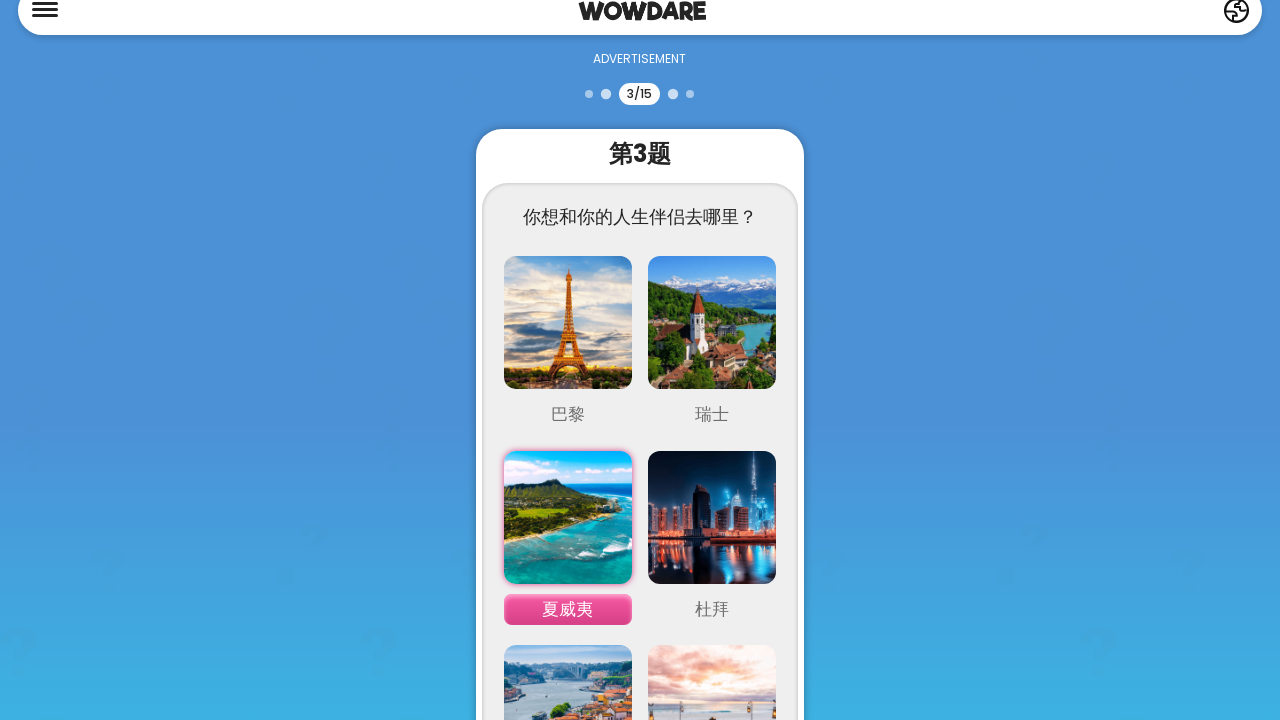

Waited 1000ms for next question
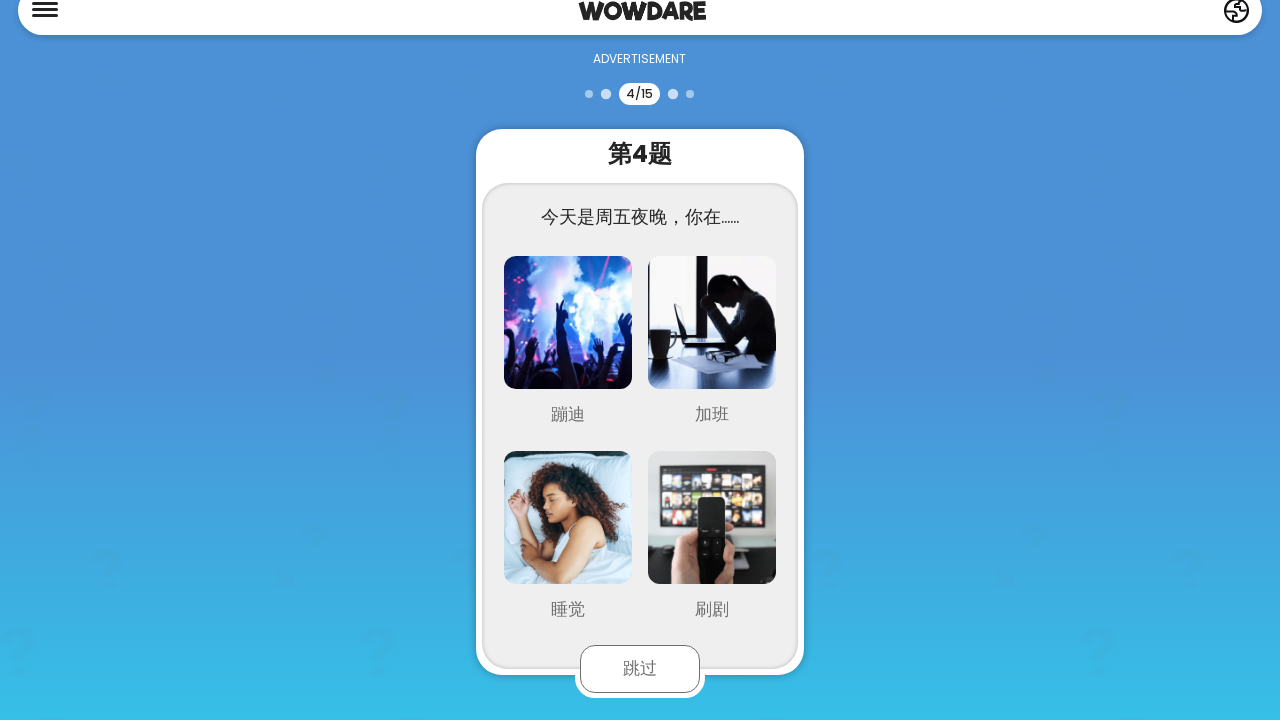

Selected option 4 at (712, 538) on .option:nth-child(4)
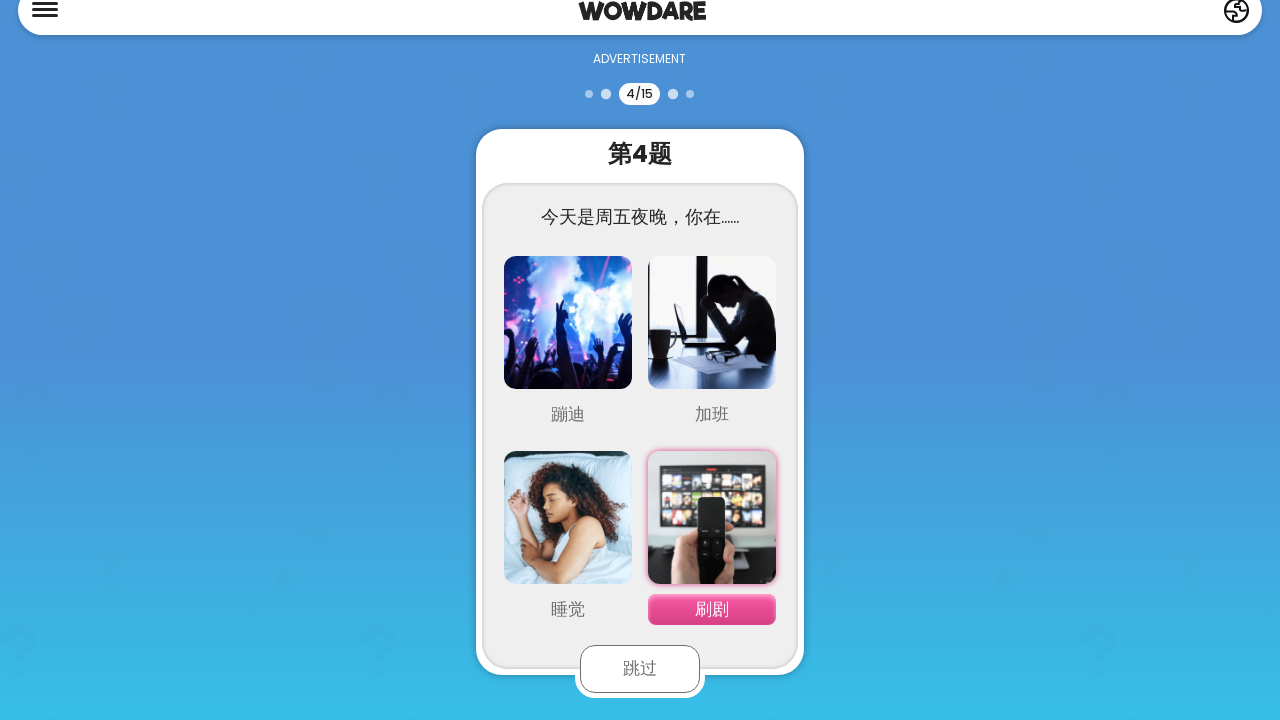

Waited 1000ms for next question
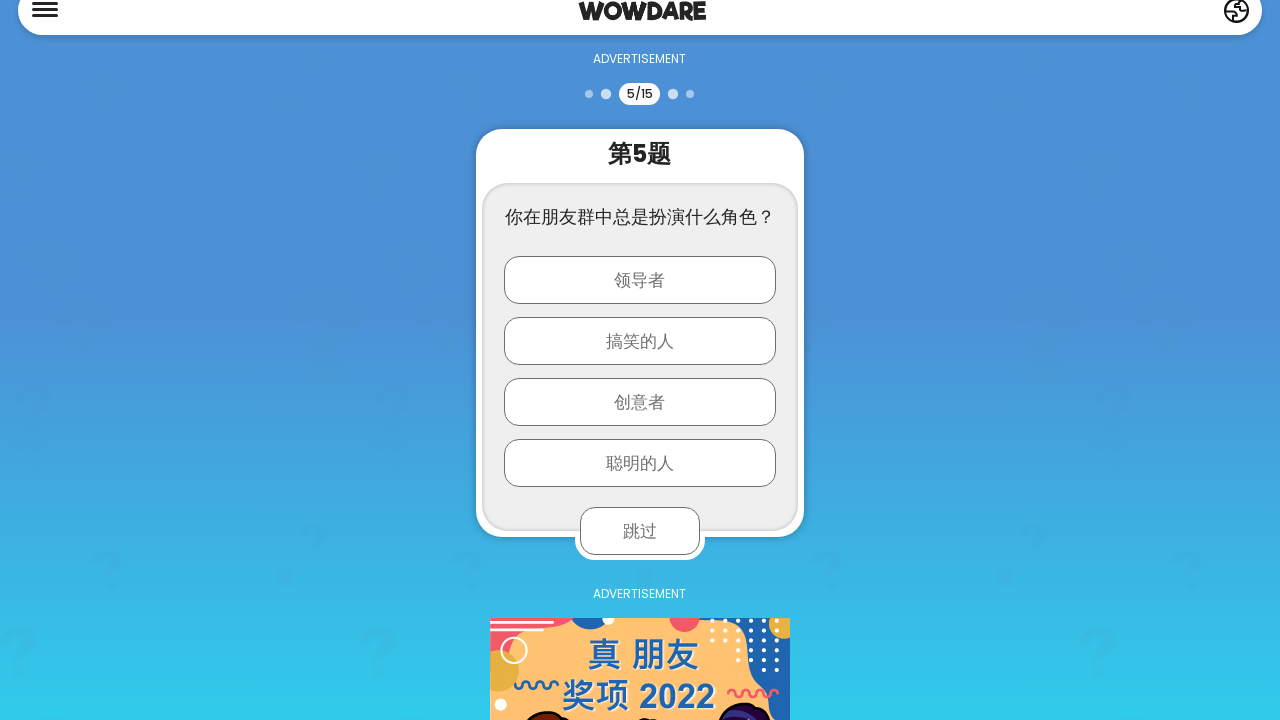

Selected option 1 at (640, 280) on .option:nth-child(1)
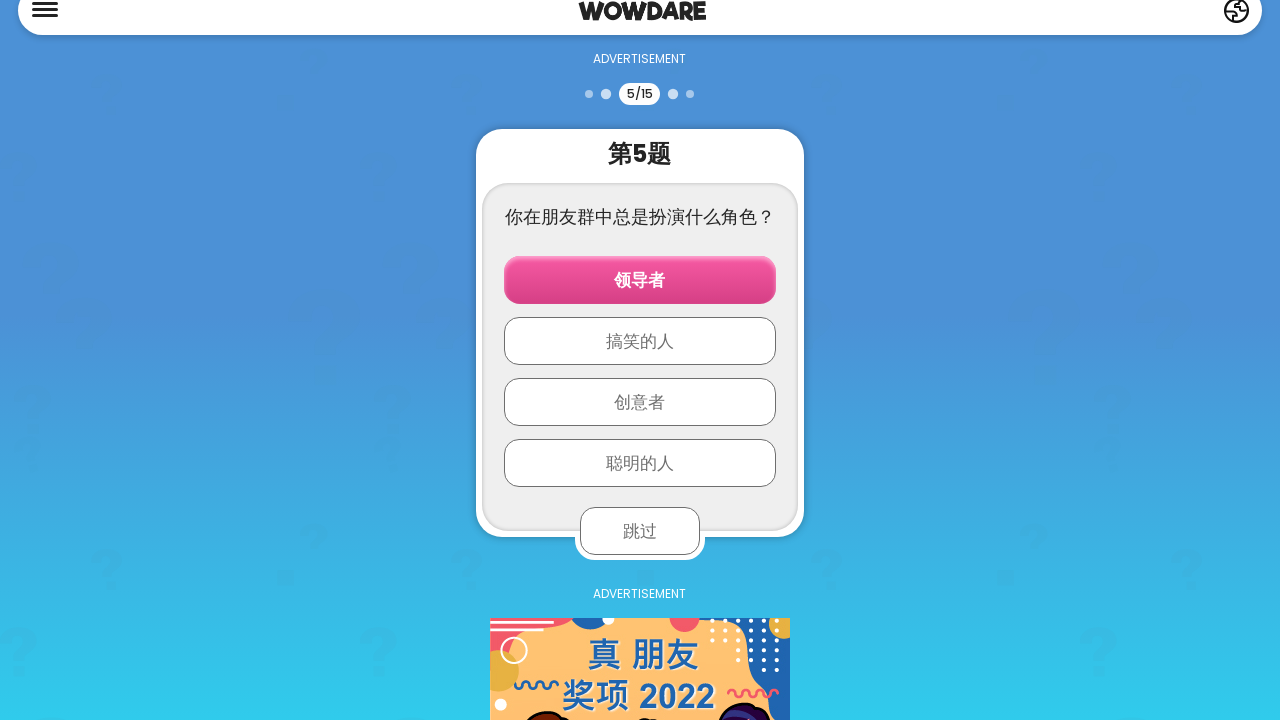

Waited 1000ms for next question
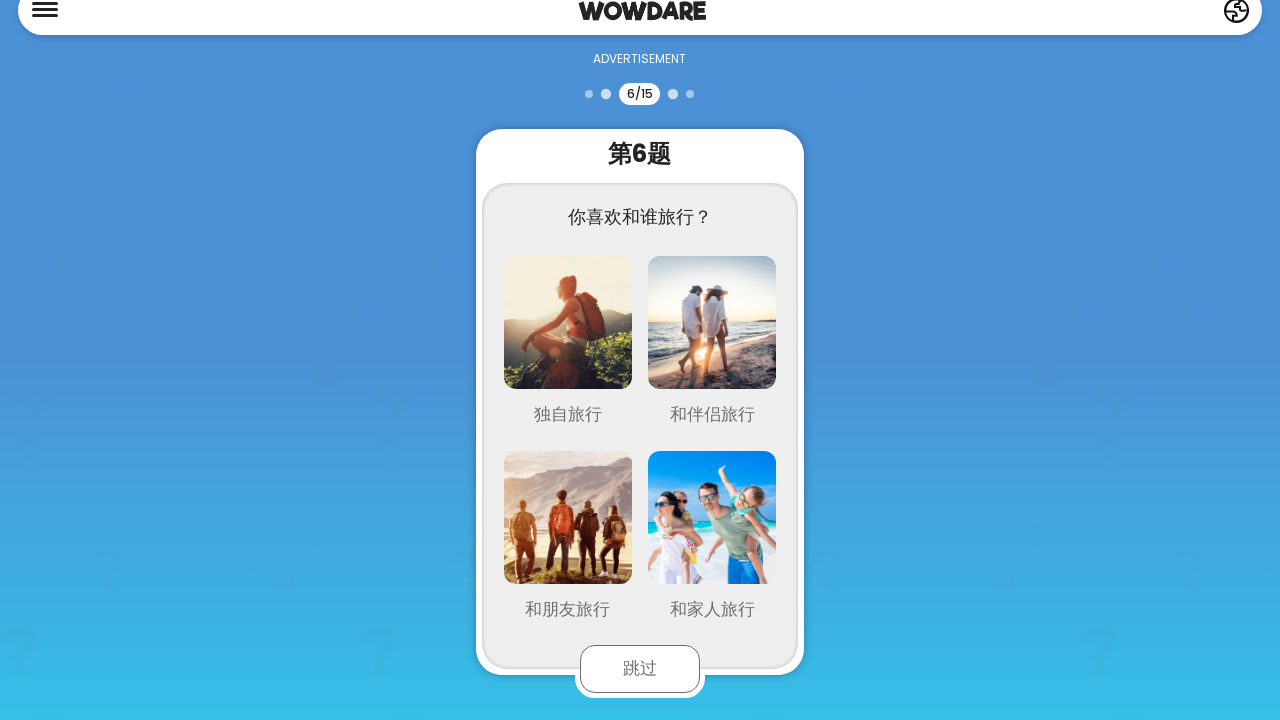

Selected option 3 at (568, 538) on .option:nth-child(3)
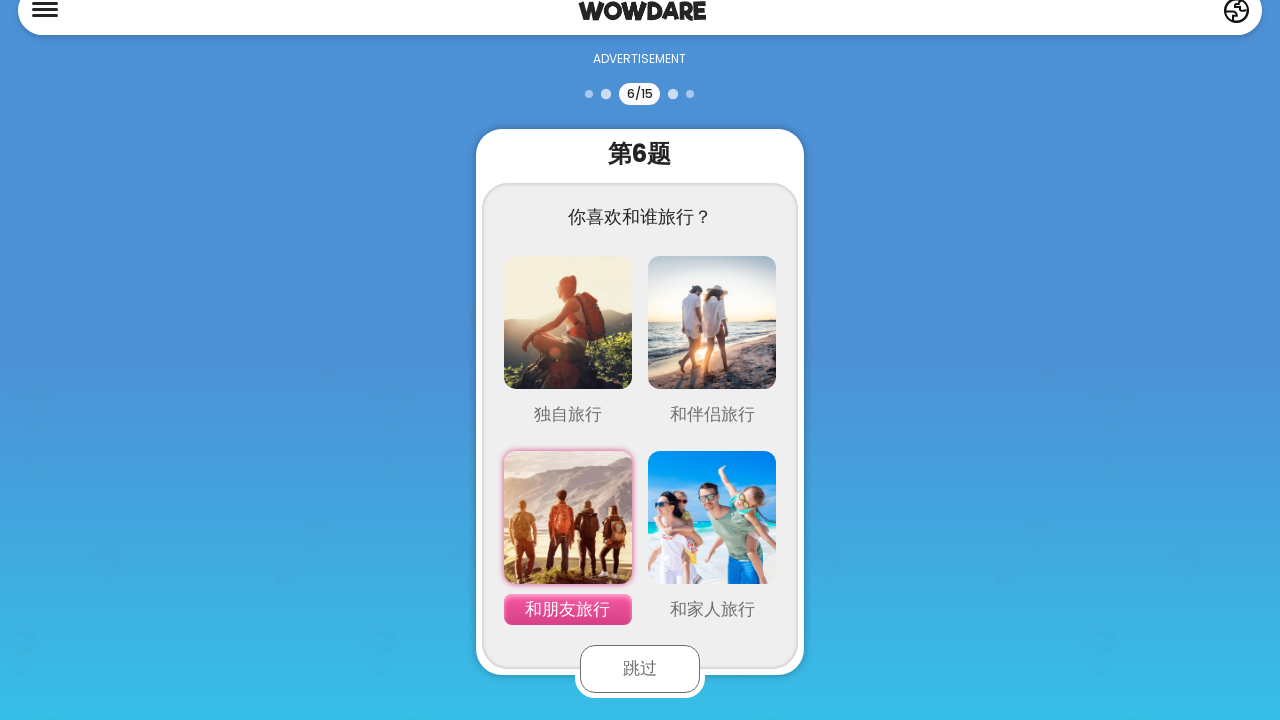

Waited 1000ms for next question
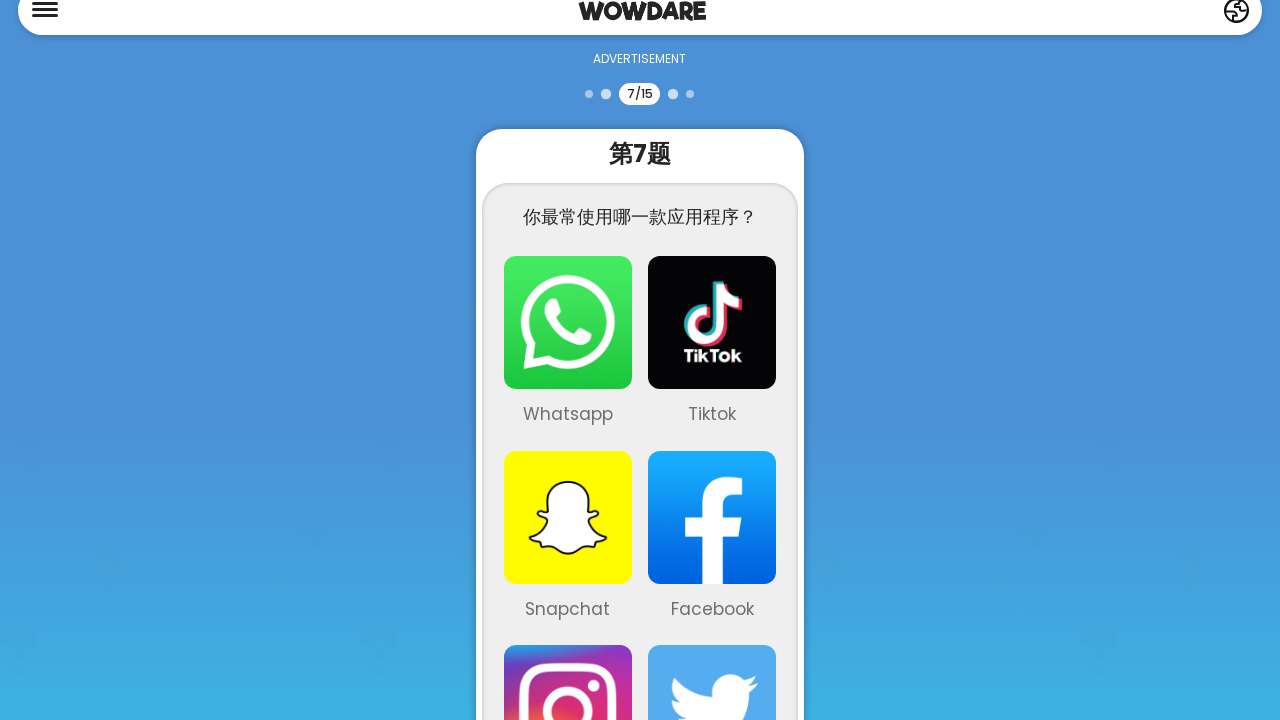

Selected option 2 at (712, 343) on .option:nth-child(2)
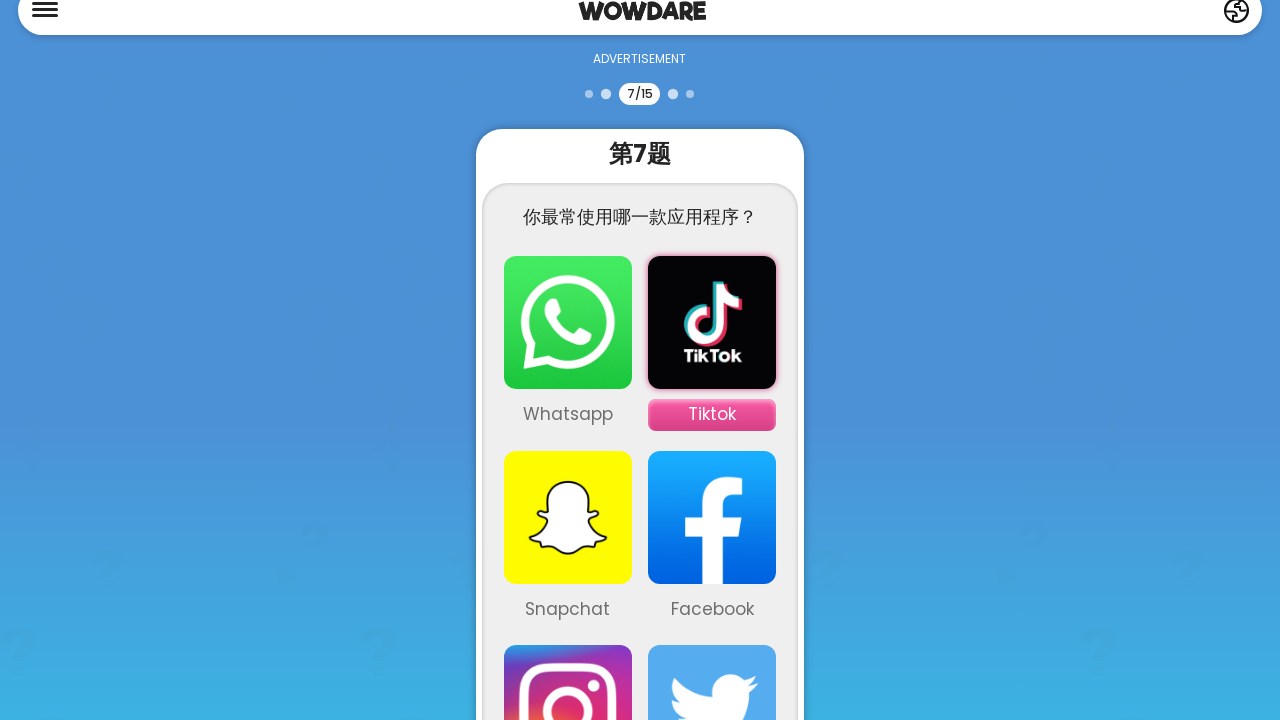

Waited 1000ms for next question
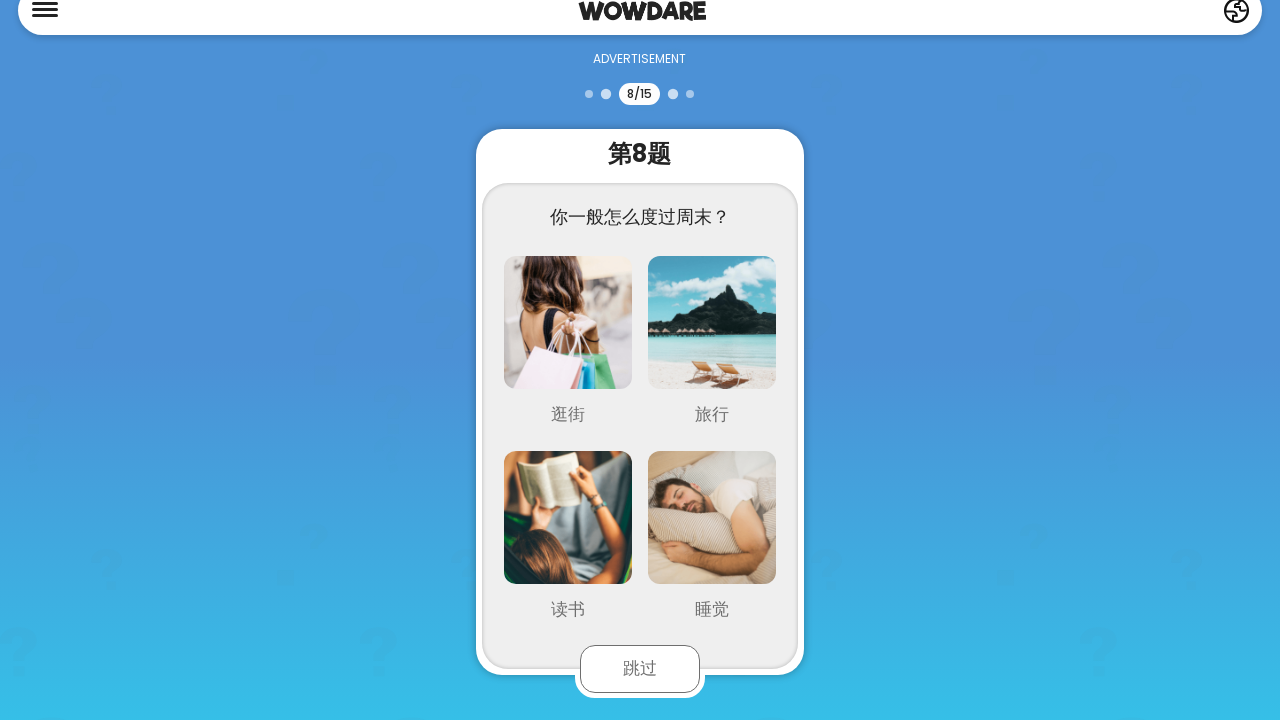

Selected option 3 at (568, 538) on .option:nth-child(3)
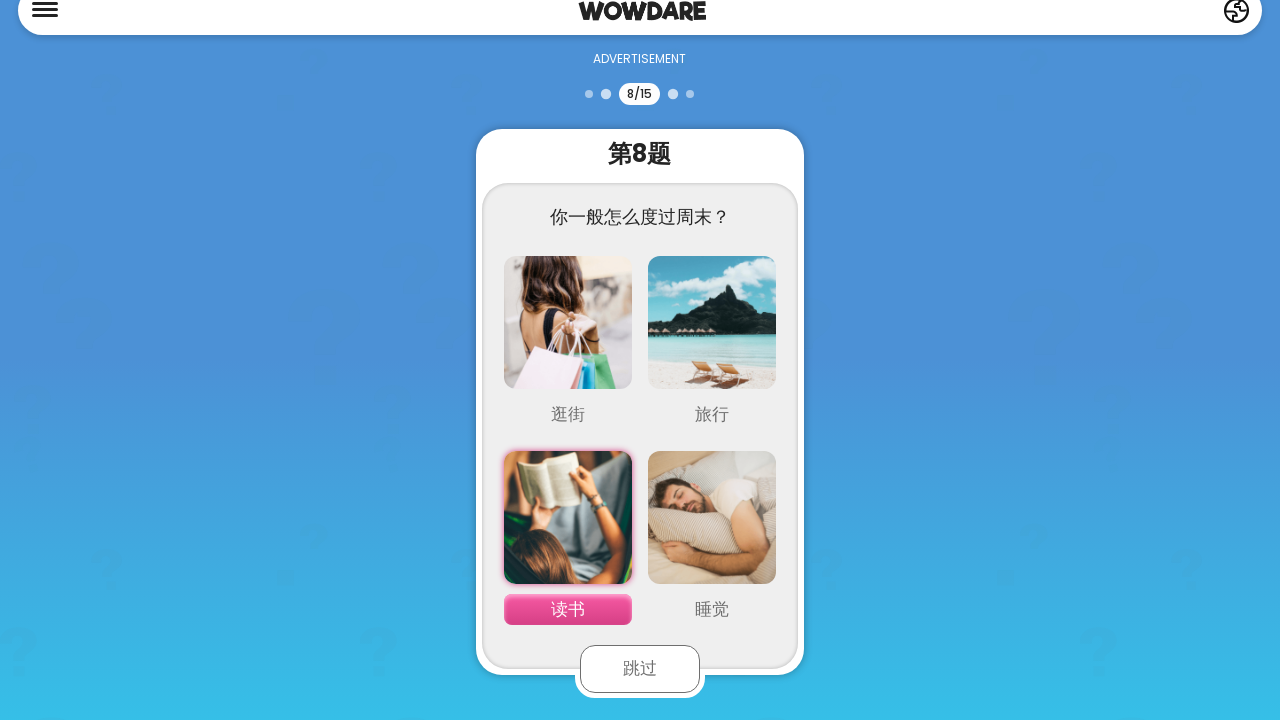

Waited 1000ms for next question
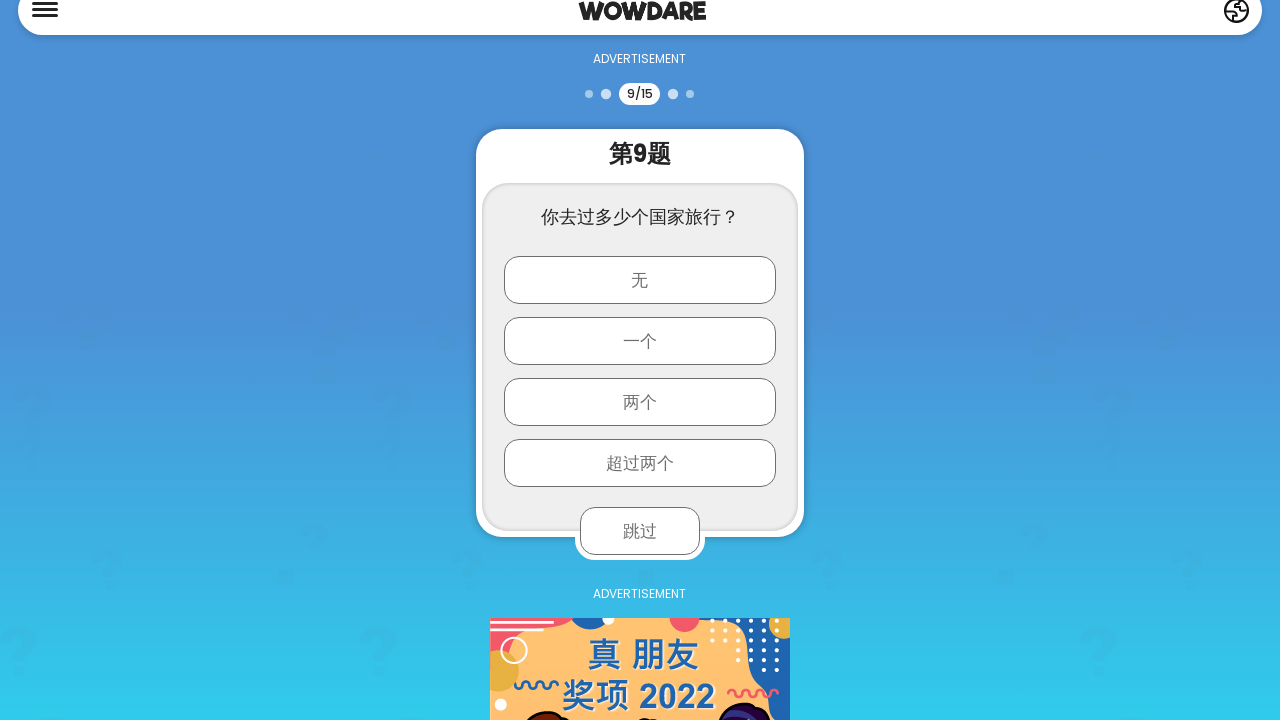

Selected option 1 at (640, 280) on .option:nth-child(1)
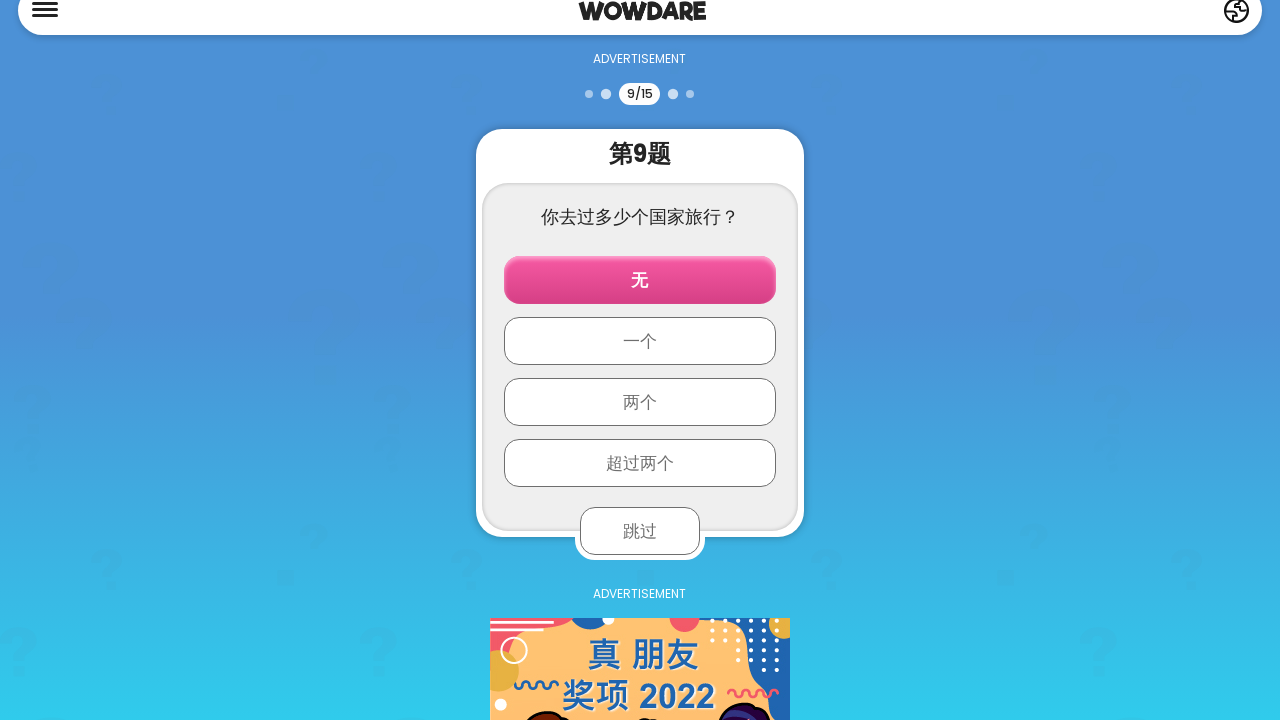

Waited 1000ms for next question
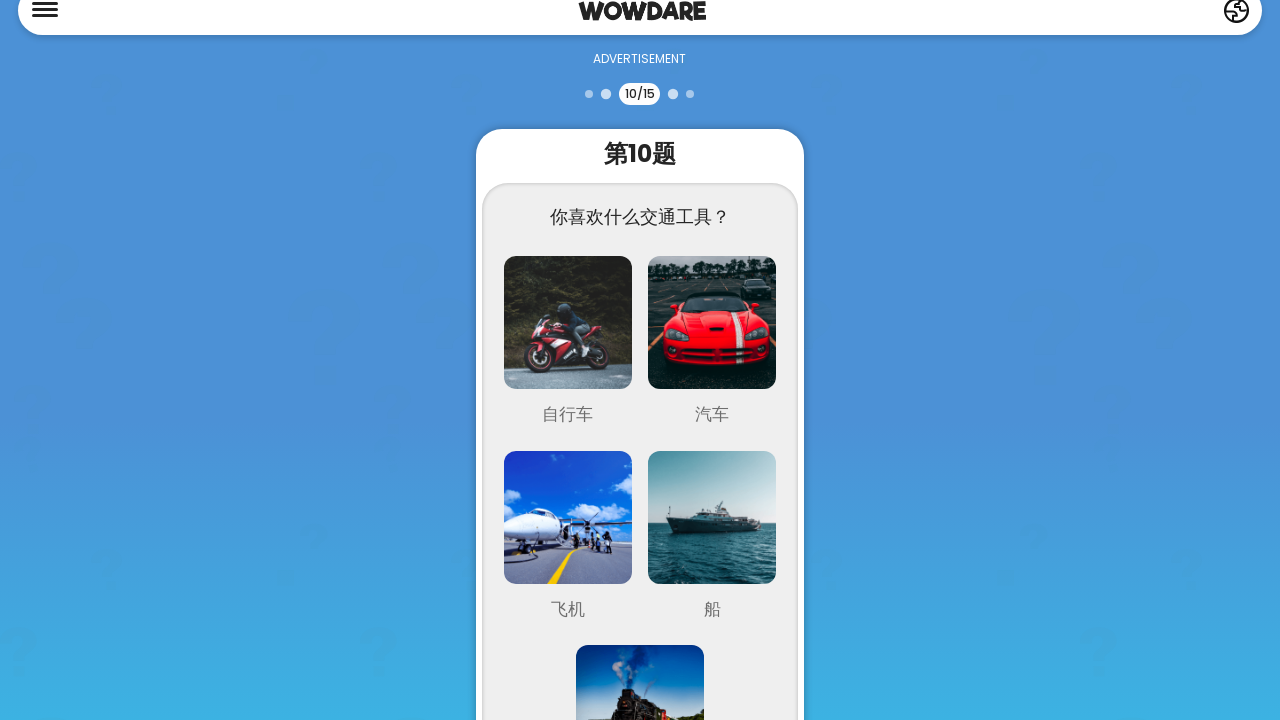

Selected option 2 at (712, 343) on .option:nth-child(2)
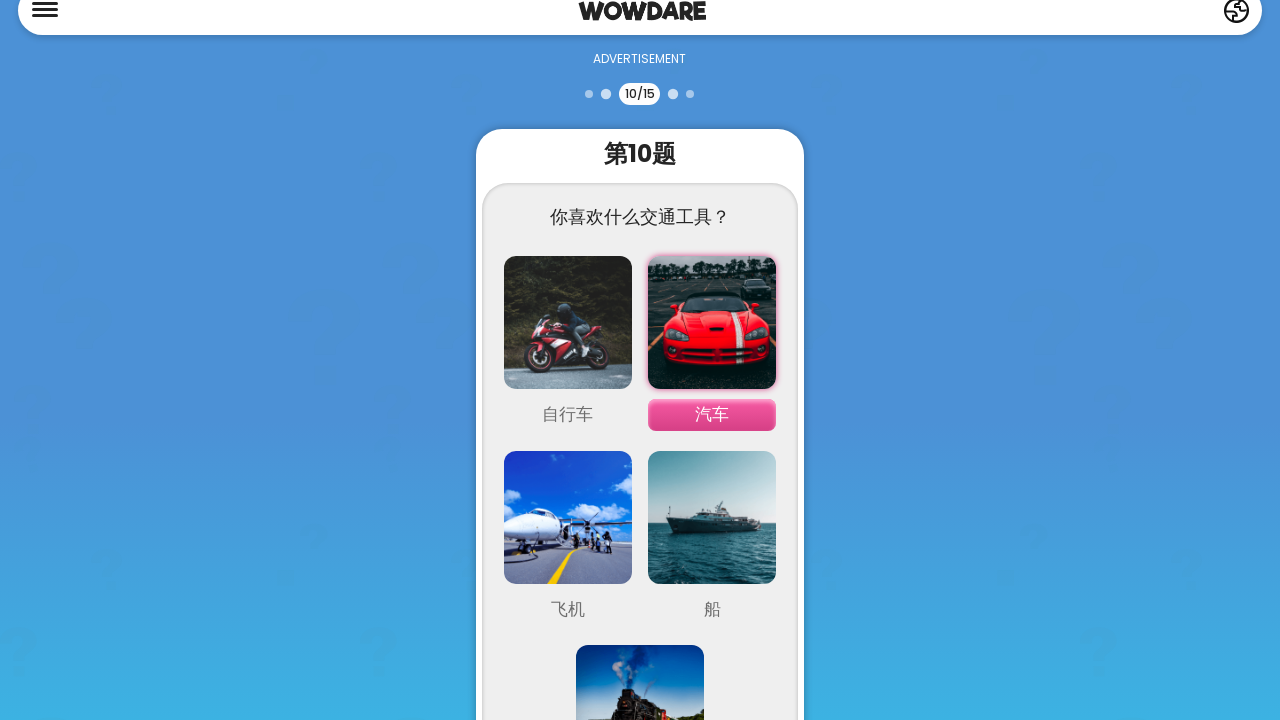

Waited 1000ms for next question
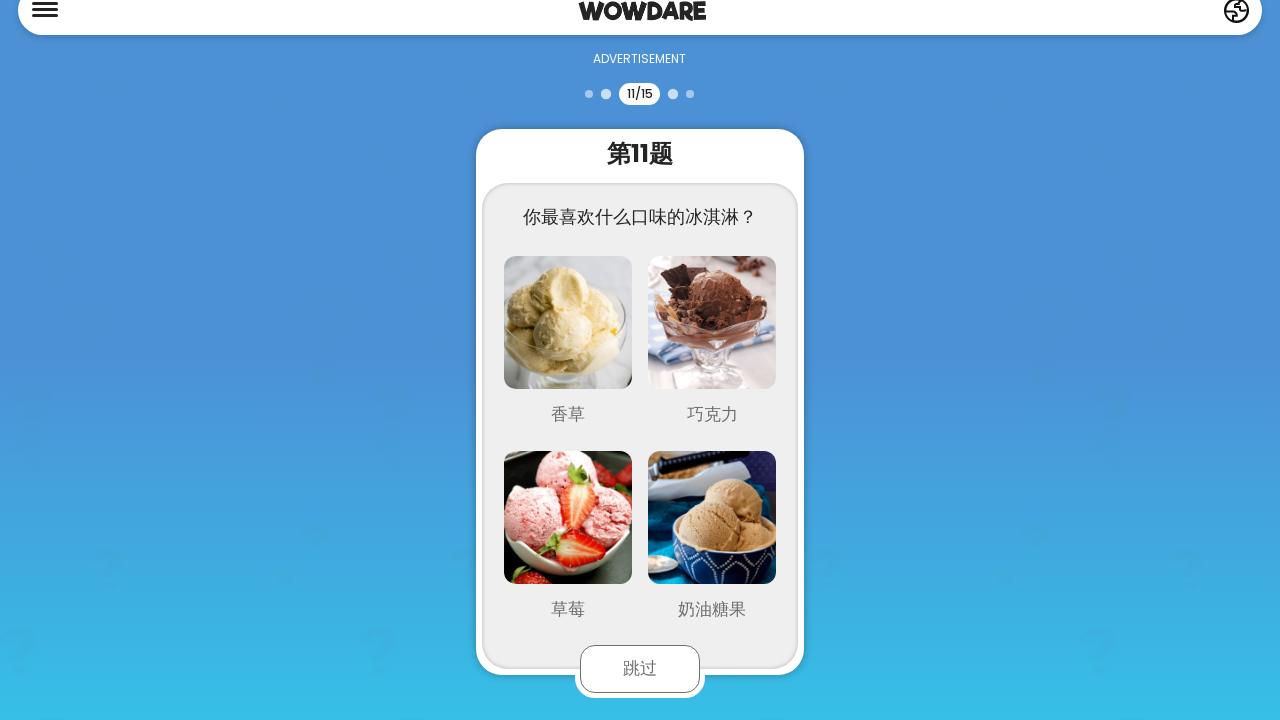

Selected option 4 at (712, 538) on .option:nth-child(4)
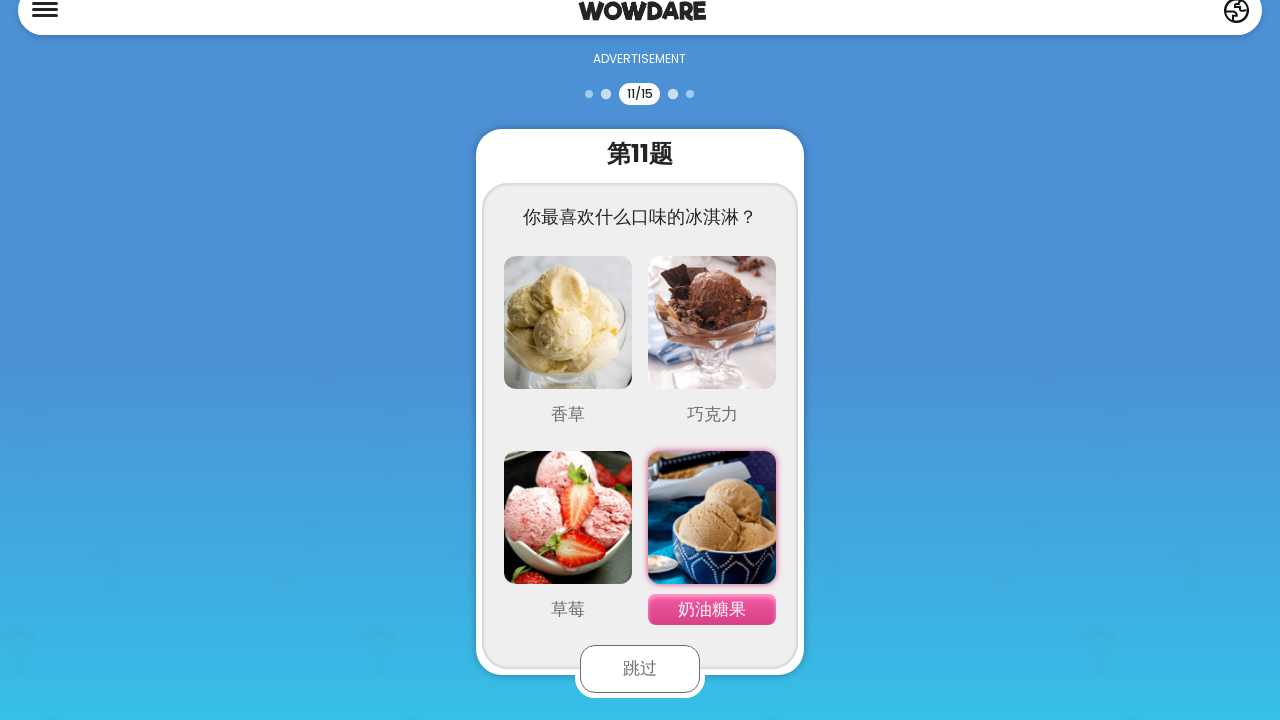

Waited 1000ms for next question
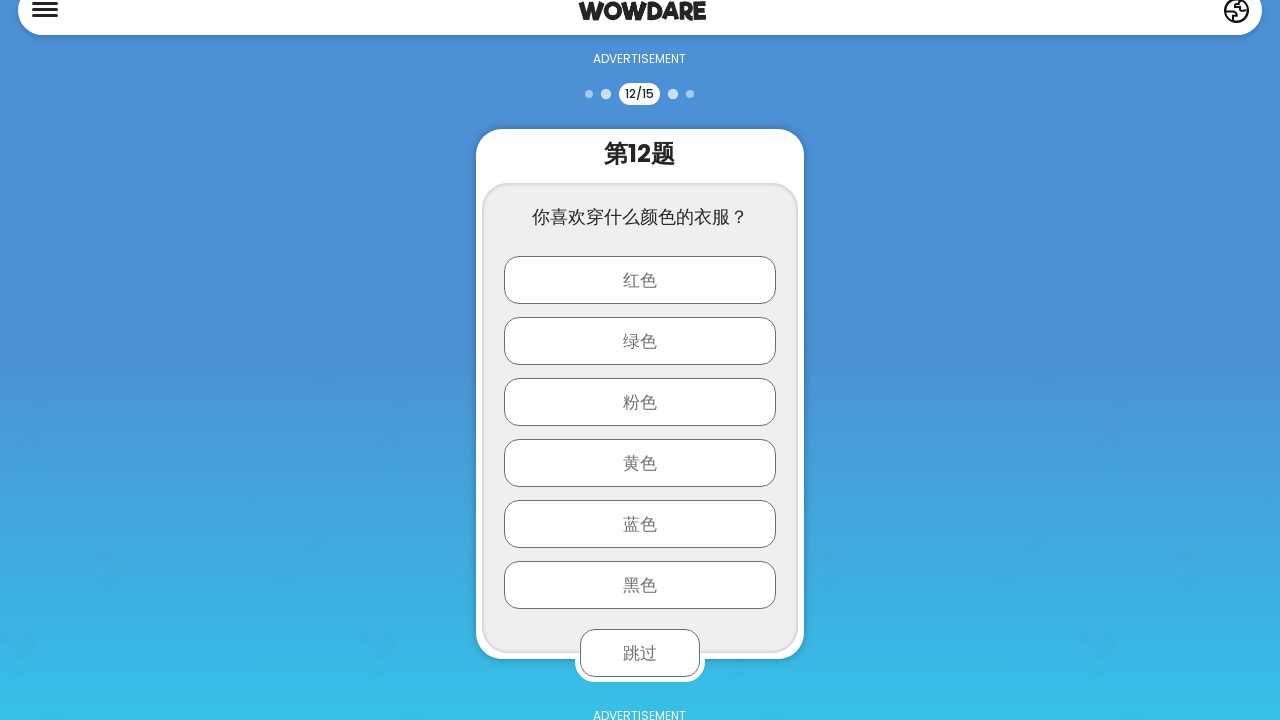

Selected option 1 at (640, 280) on .option:nth-child(1)
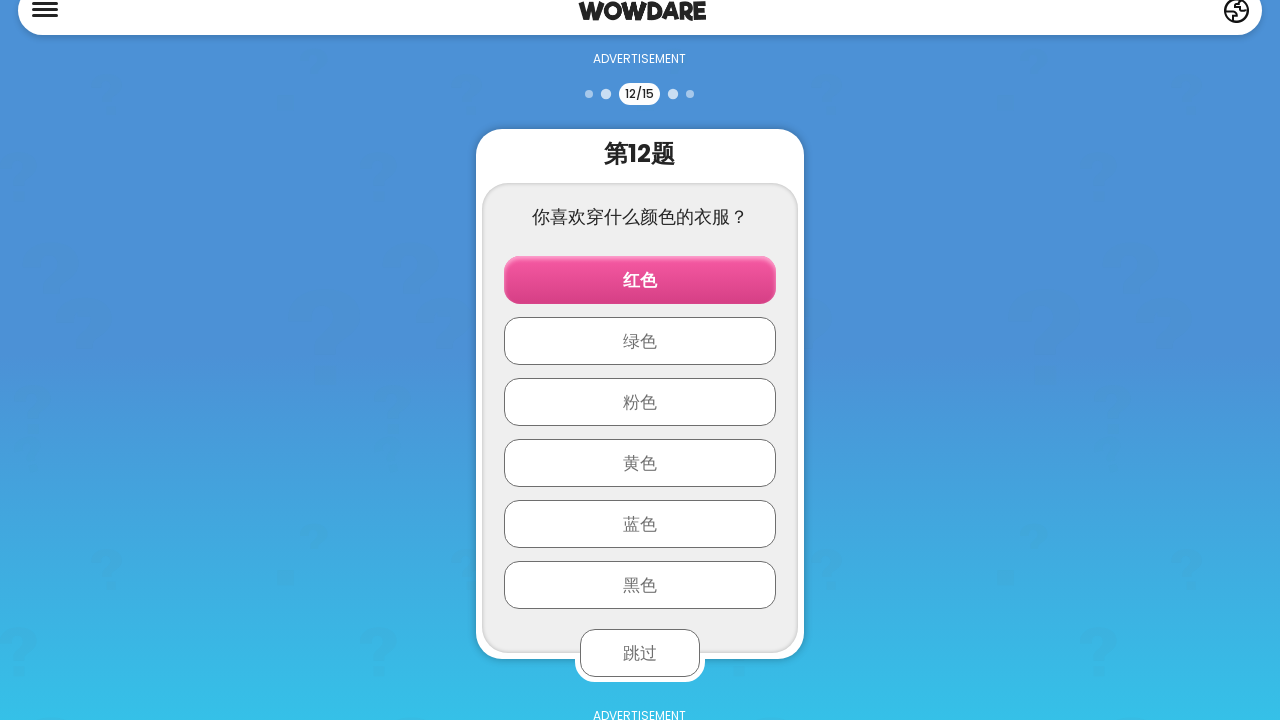

Waited 1000ms for next question
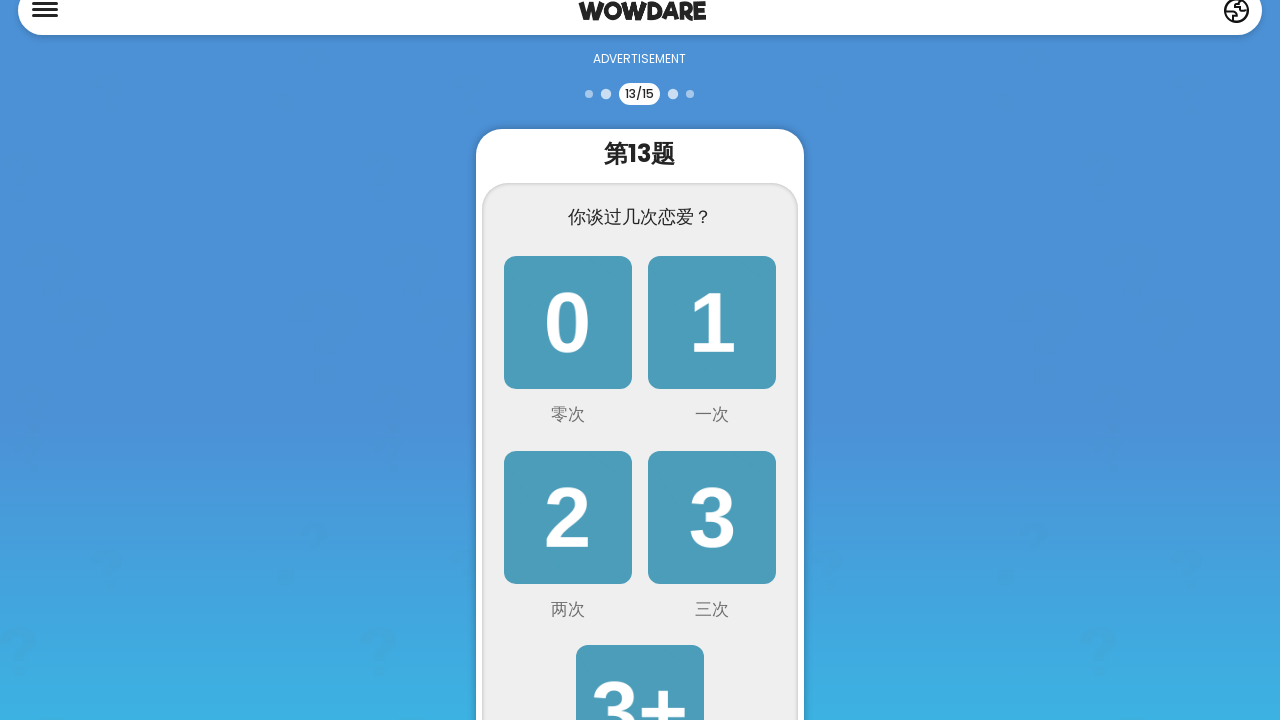

Selected option 2 at (712, 343) on .option:nth-child(2)
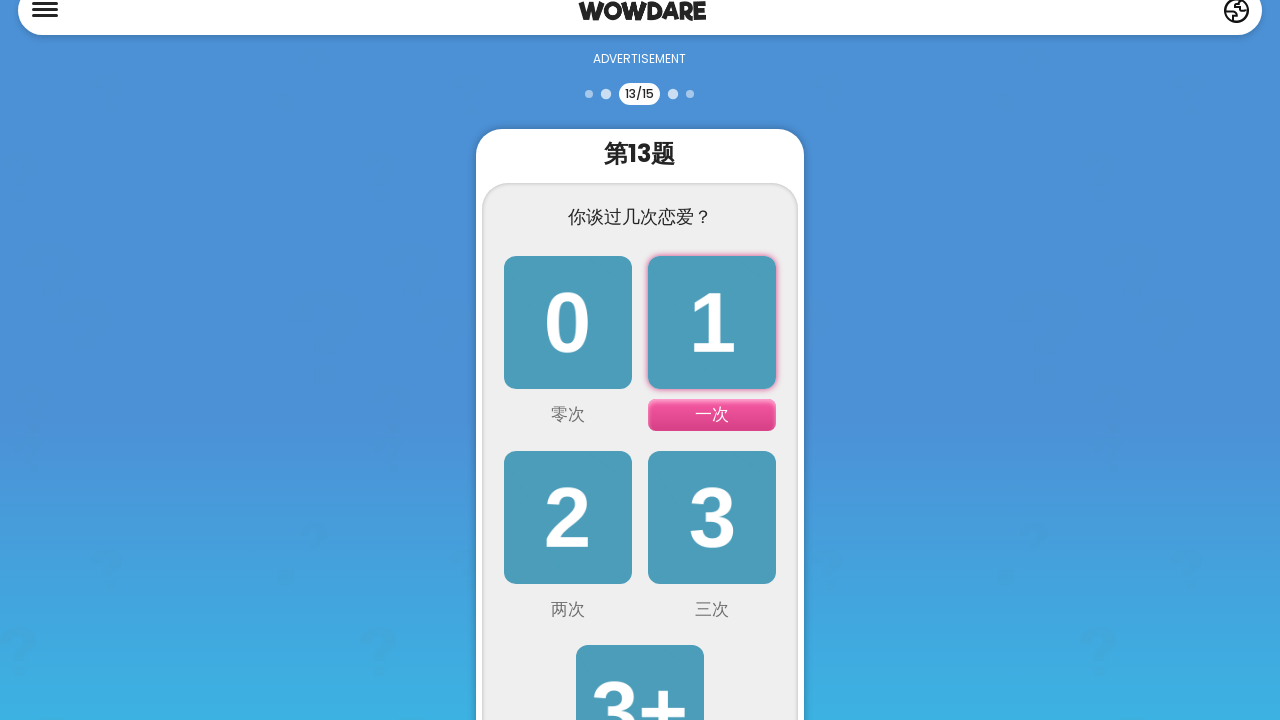

Waited 300ms for next question
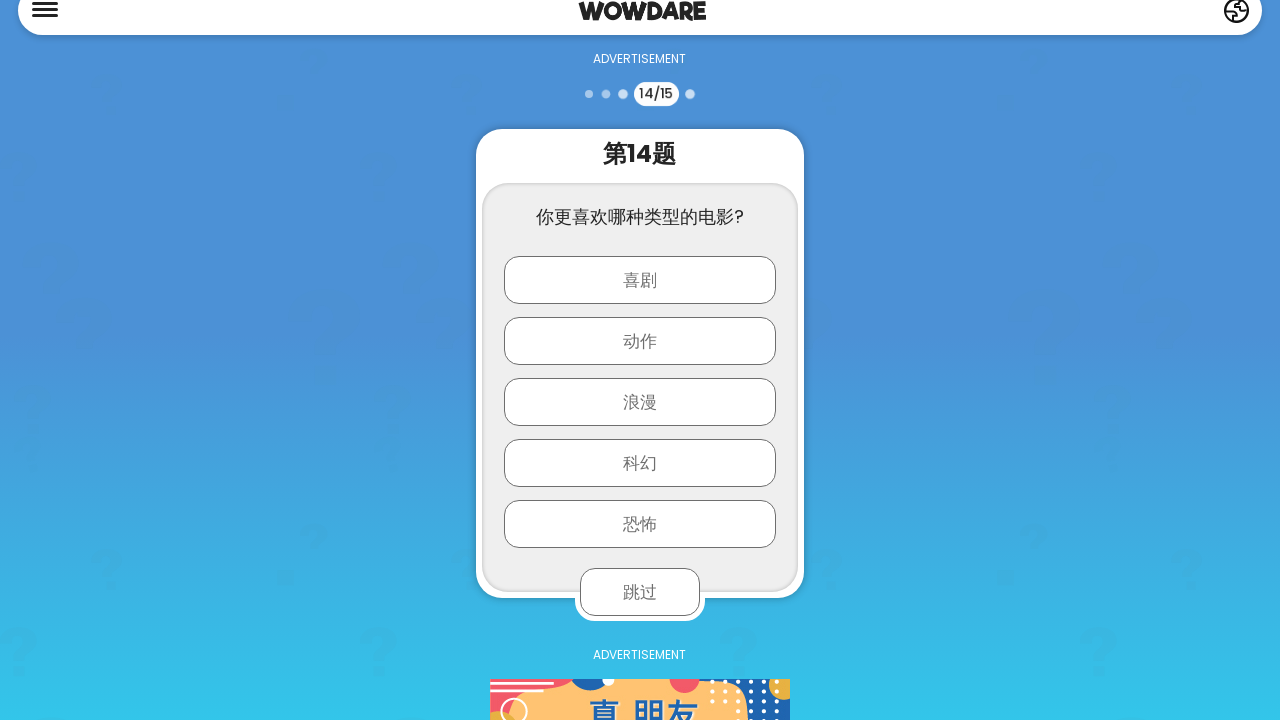

Selected option 4 at (640, 463) on .option:nth-child(4)
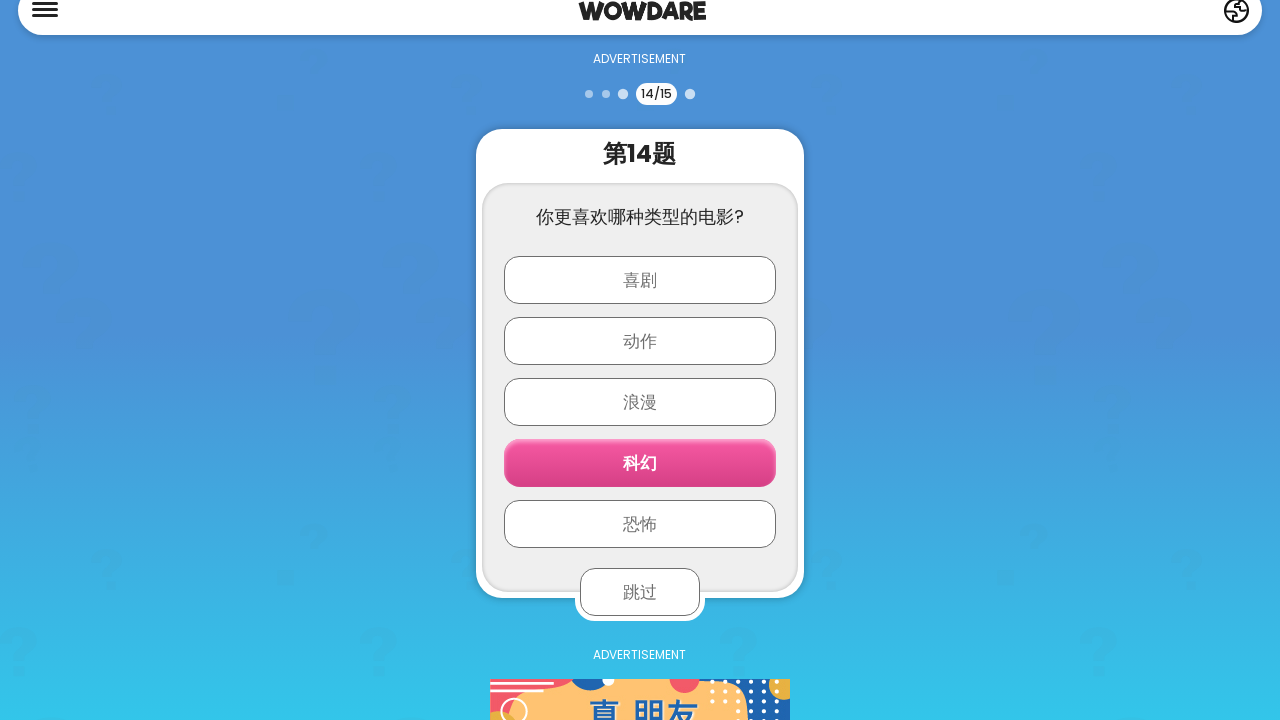

Waited 500ms for next question
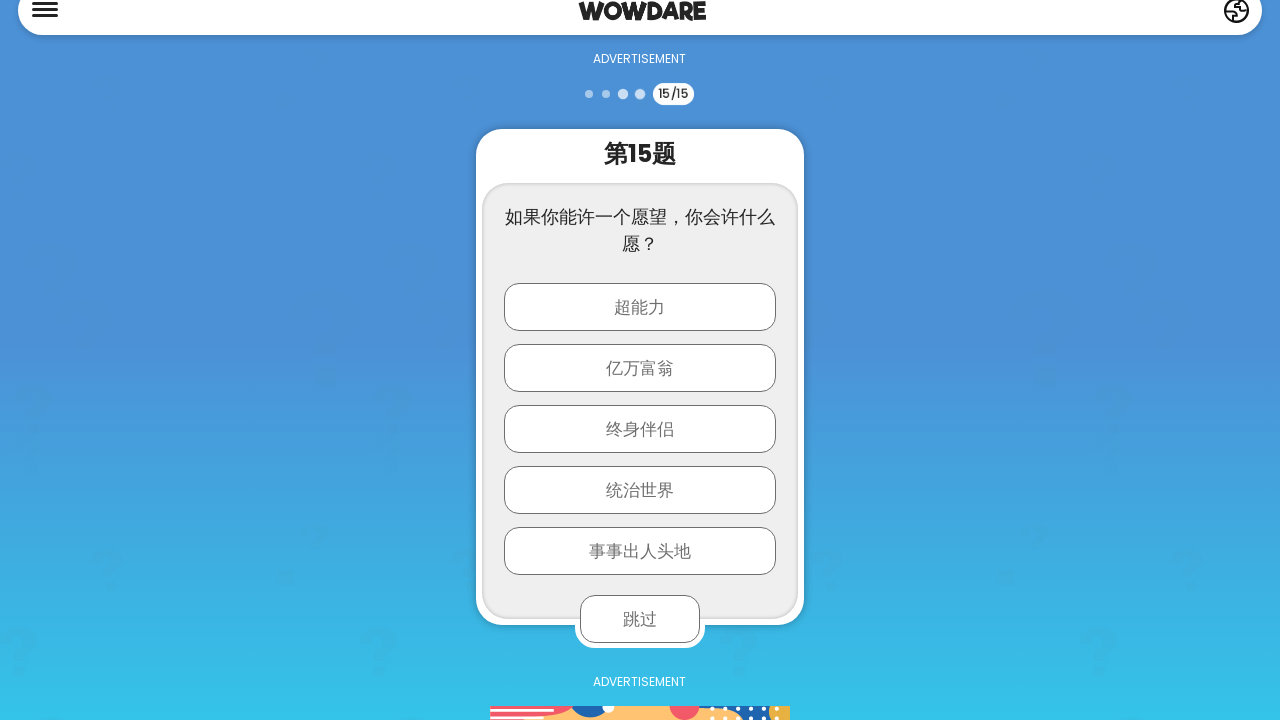

Clicked skip button (iteration 1/11) at (640, 619) on .skip
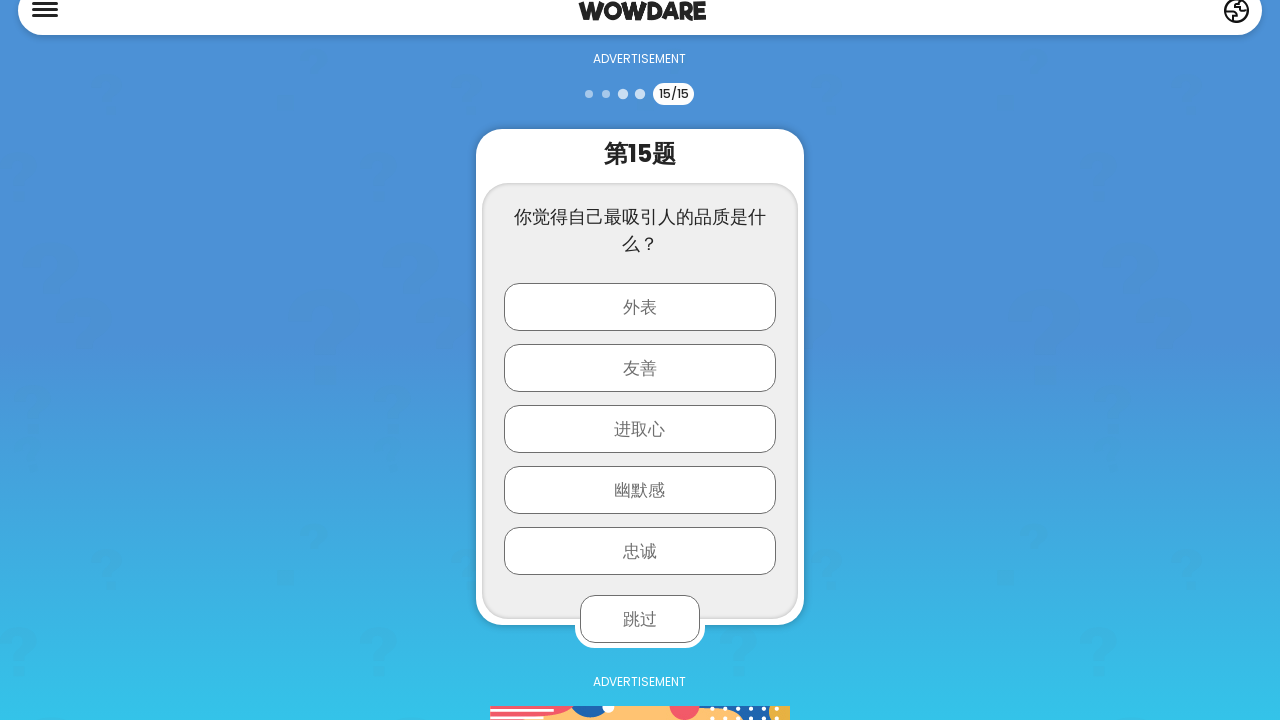

Clicked skip button (iteration 2/11) at (640, 619) on .skip
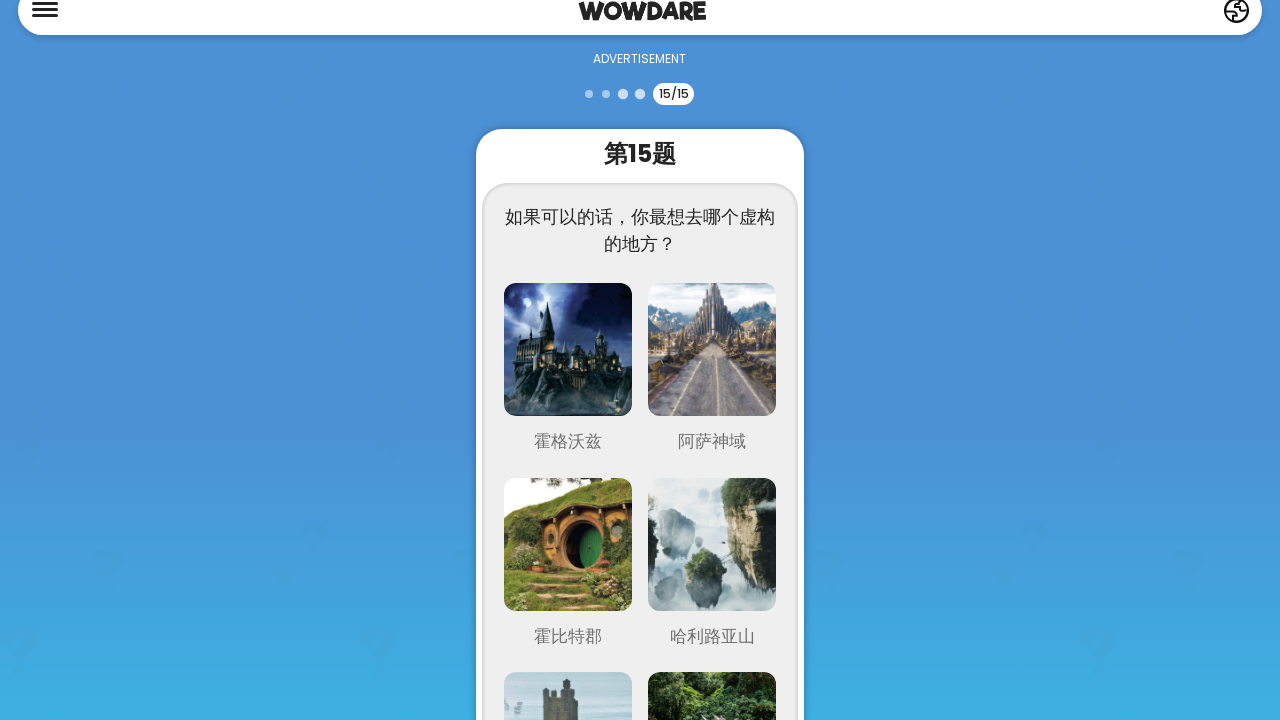

Clicked skip button (iteration 3/11) at (640, 361) on .skip
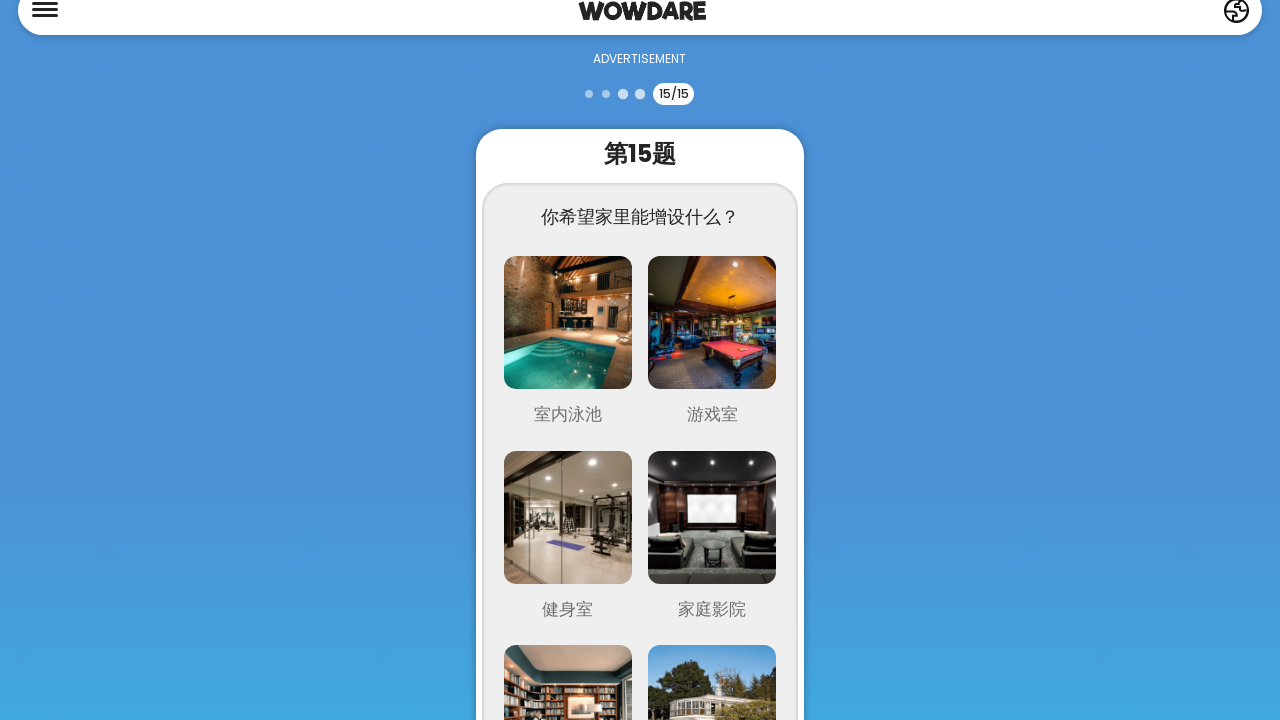

Clicked skip button (iteration 4/11) at (640, 360) on .skip
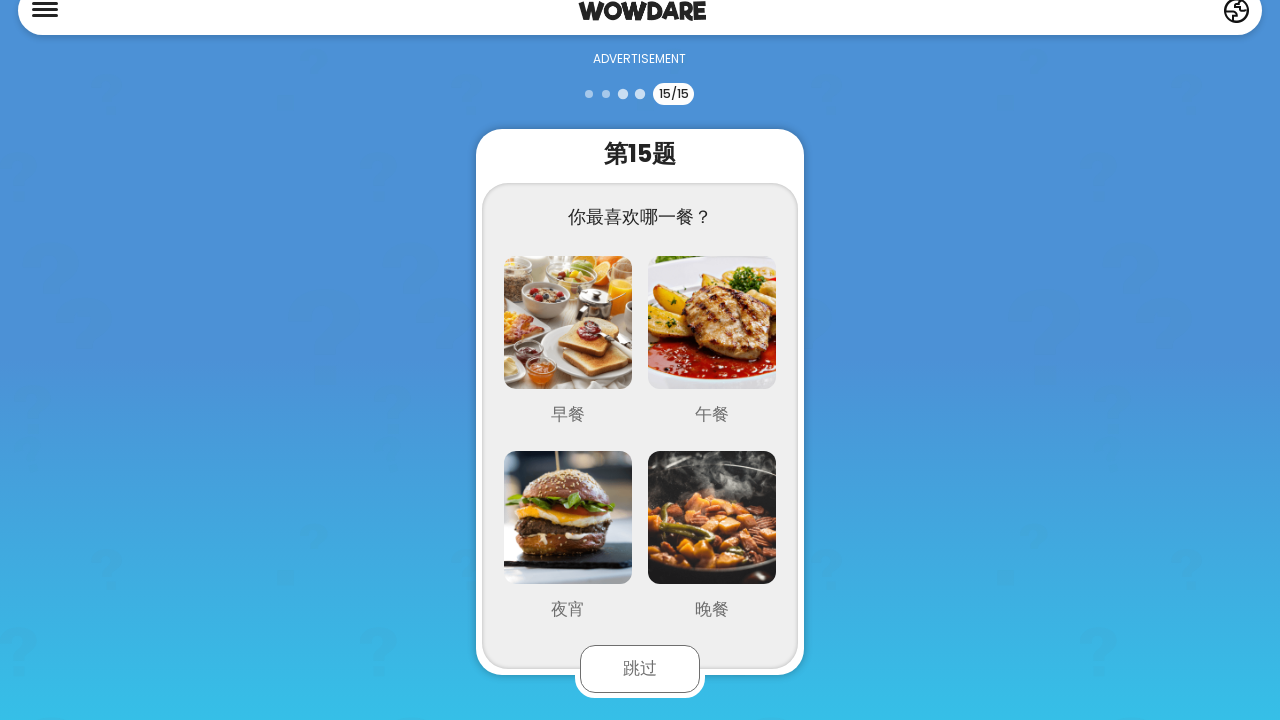

Clicked skip button (iteration 5/11) at (640, 669) on .skip
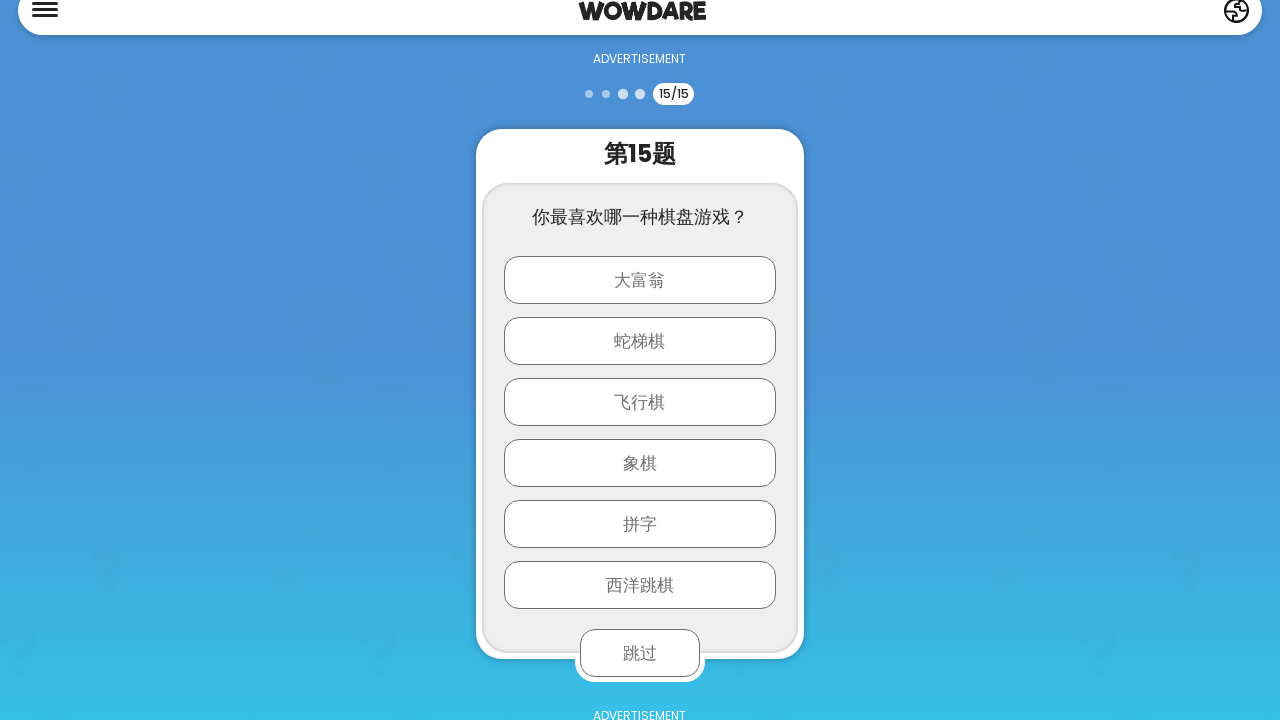

Clicked skip button (iteration 6/11) at (640, 653) on .skip
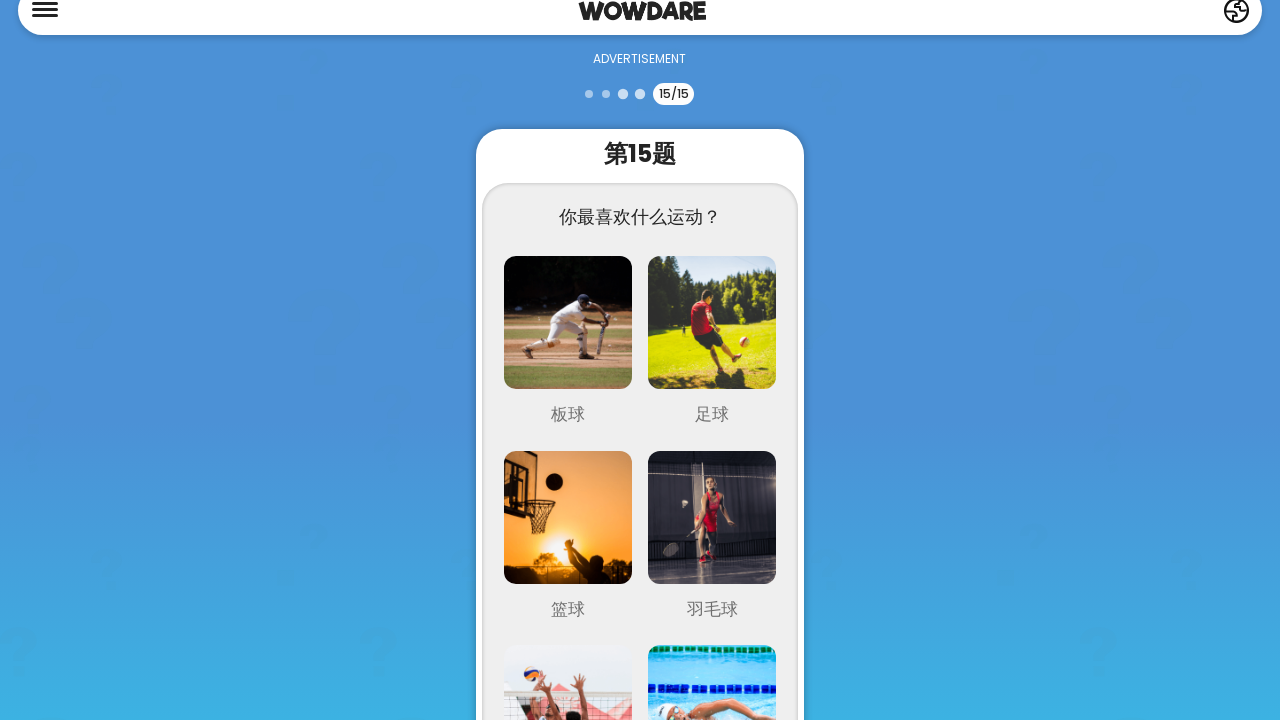

Clicked skip button (iteration 7/11) at (640, 361) on .skip
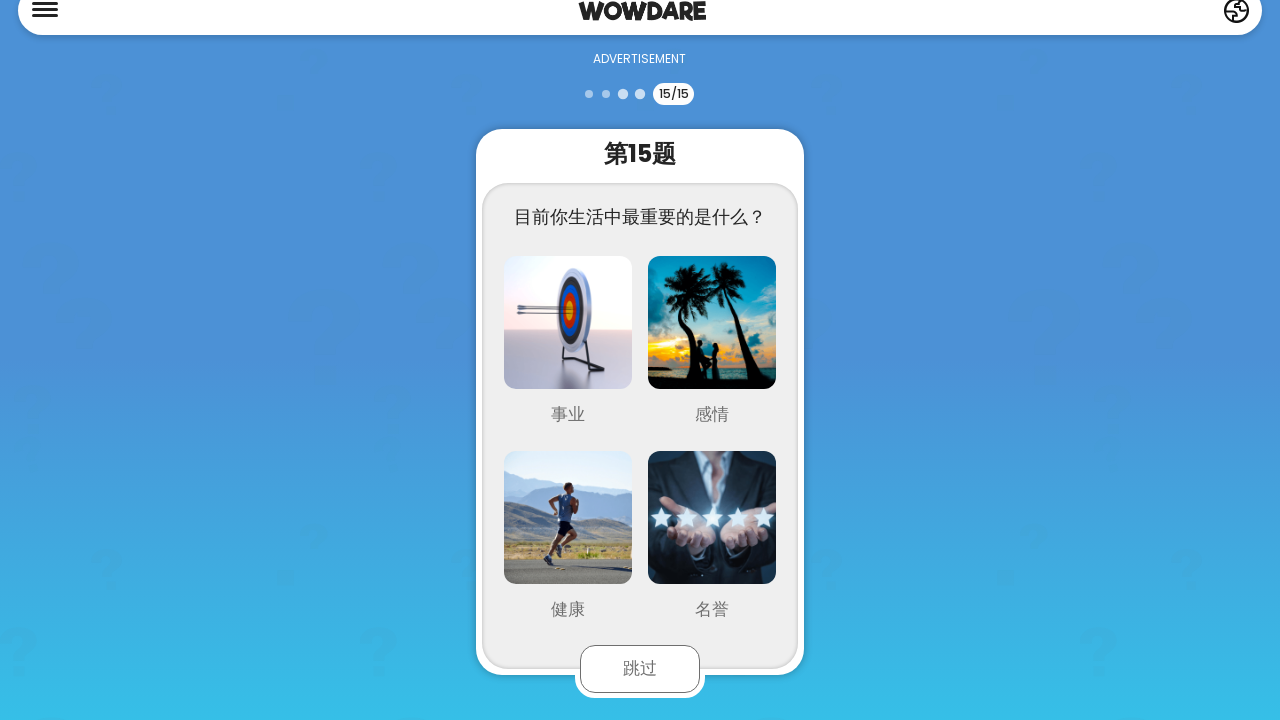

Clicked skip button (iteration 8/11) at (640, 669) on .skip
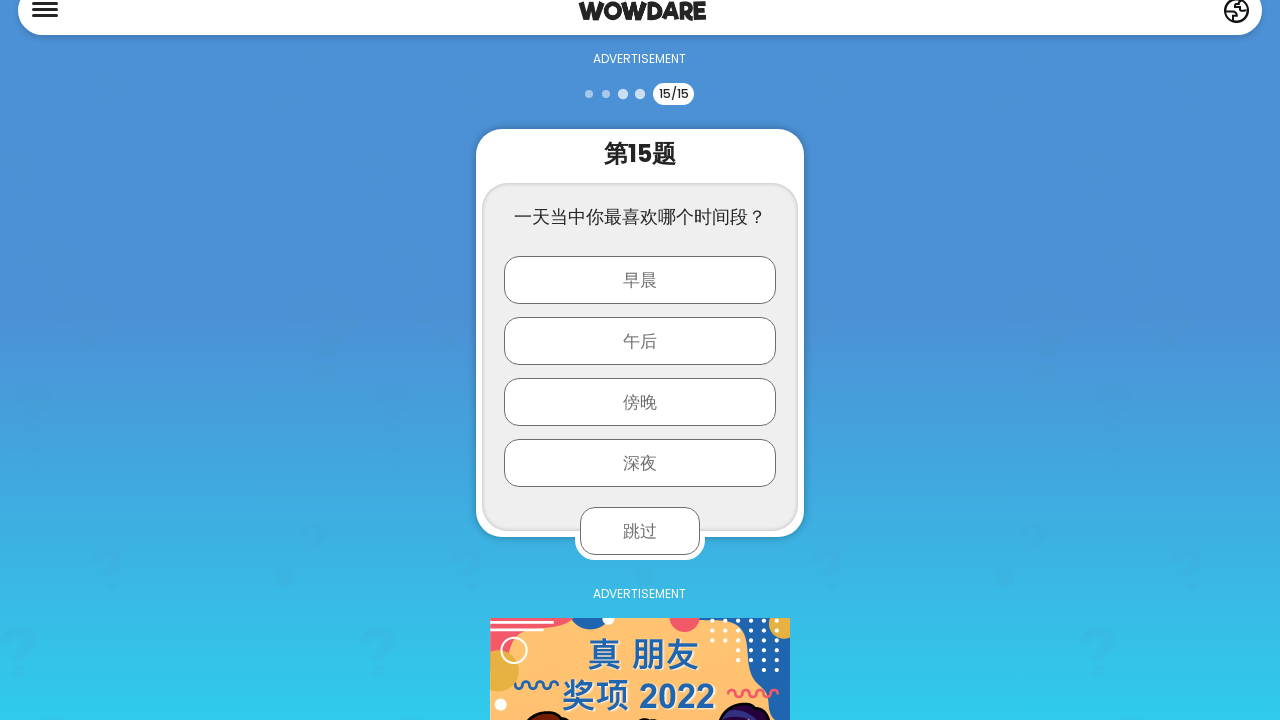

Clicked skip button (iteration 9/11) at (640, 531) on .skip
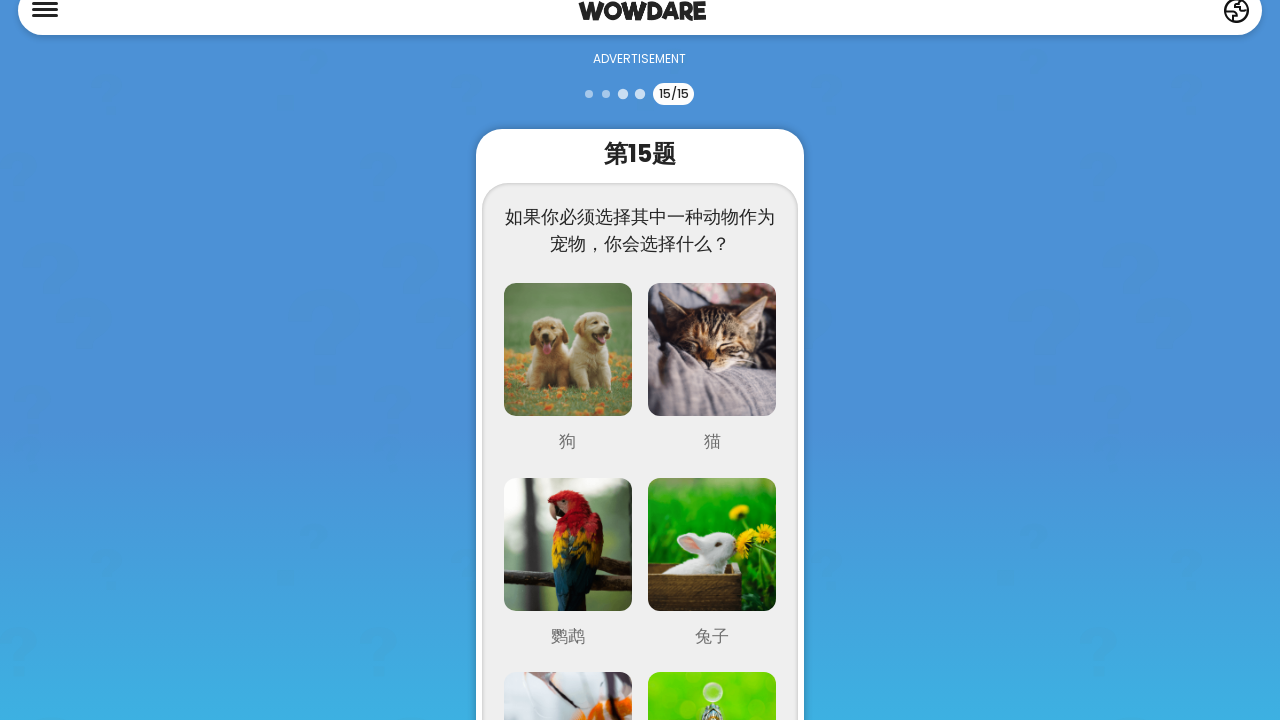

Clicked skip button (iteration 10/11) at (640, 361) on .skip
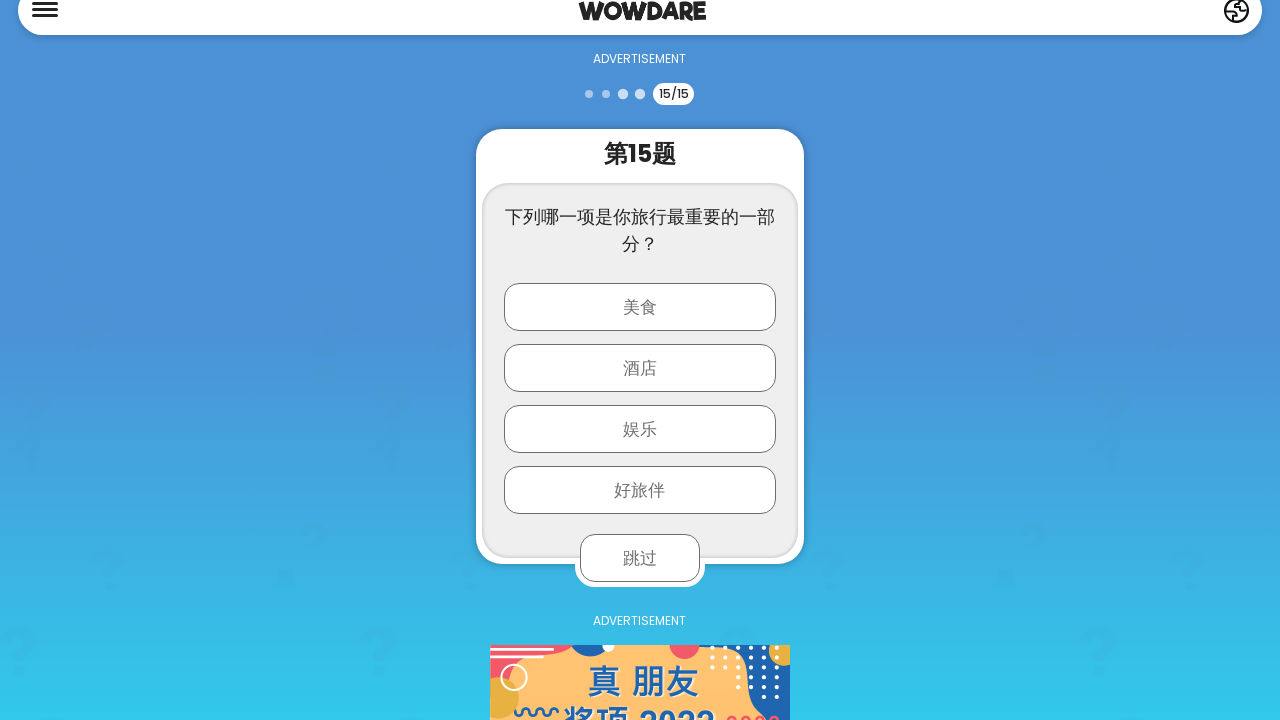

Clicked skip button (iteration 11/11) at (640, 558) on .skip
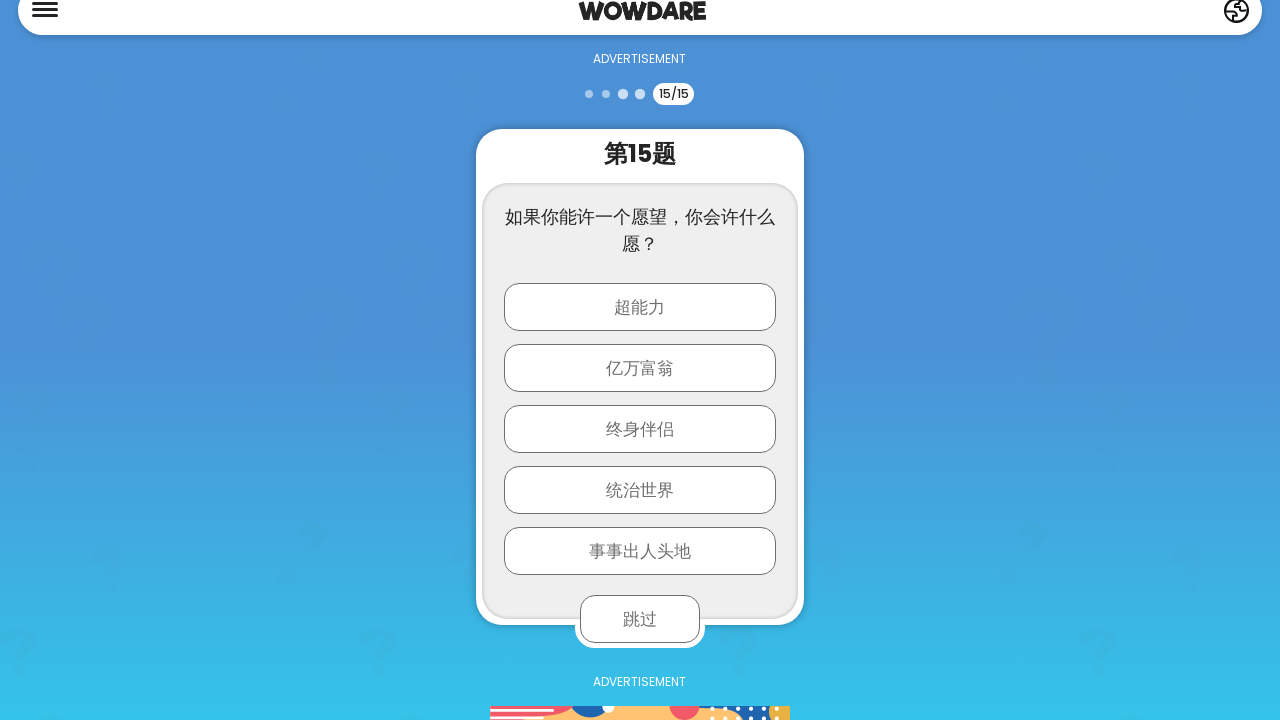

Selected option 3 at (640, 429) on .option:nth-child(3)
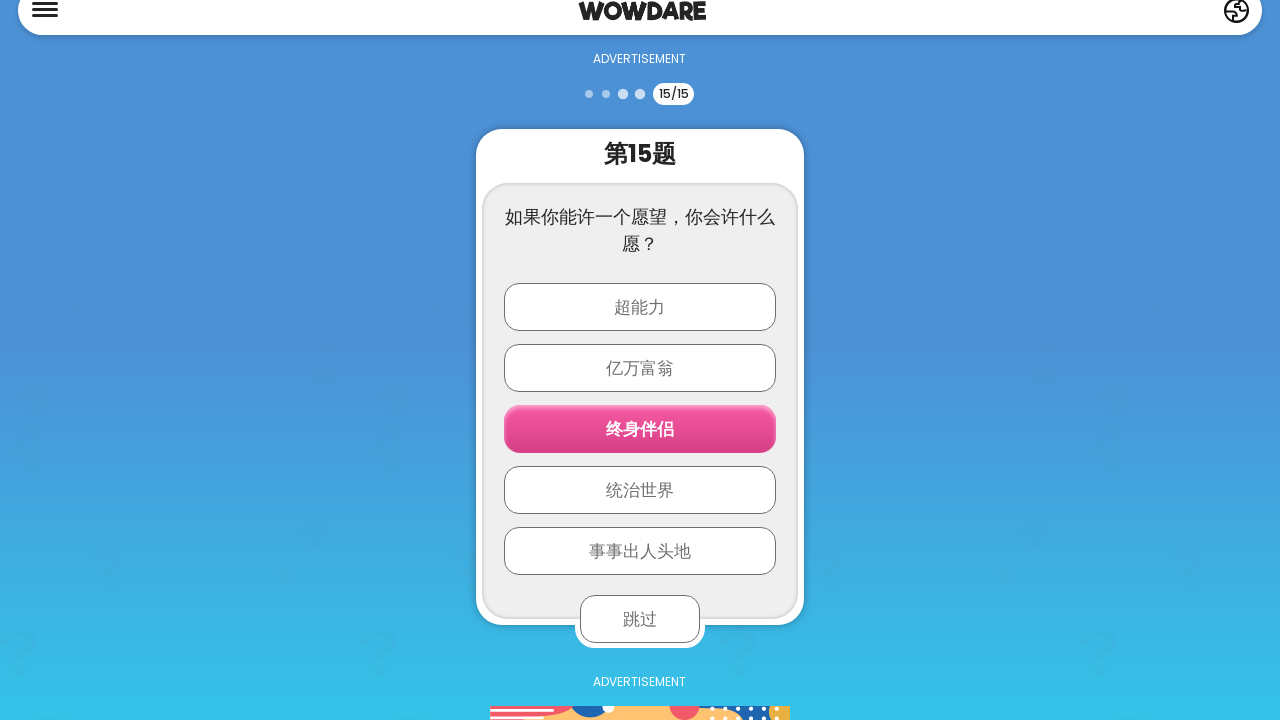

Waited 3000ms for results to load
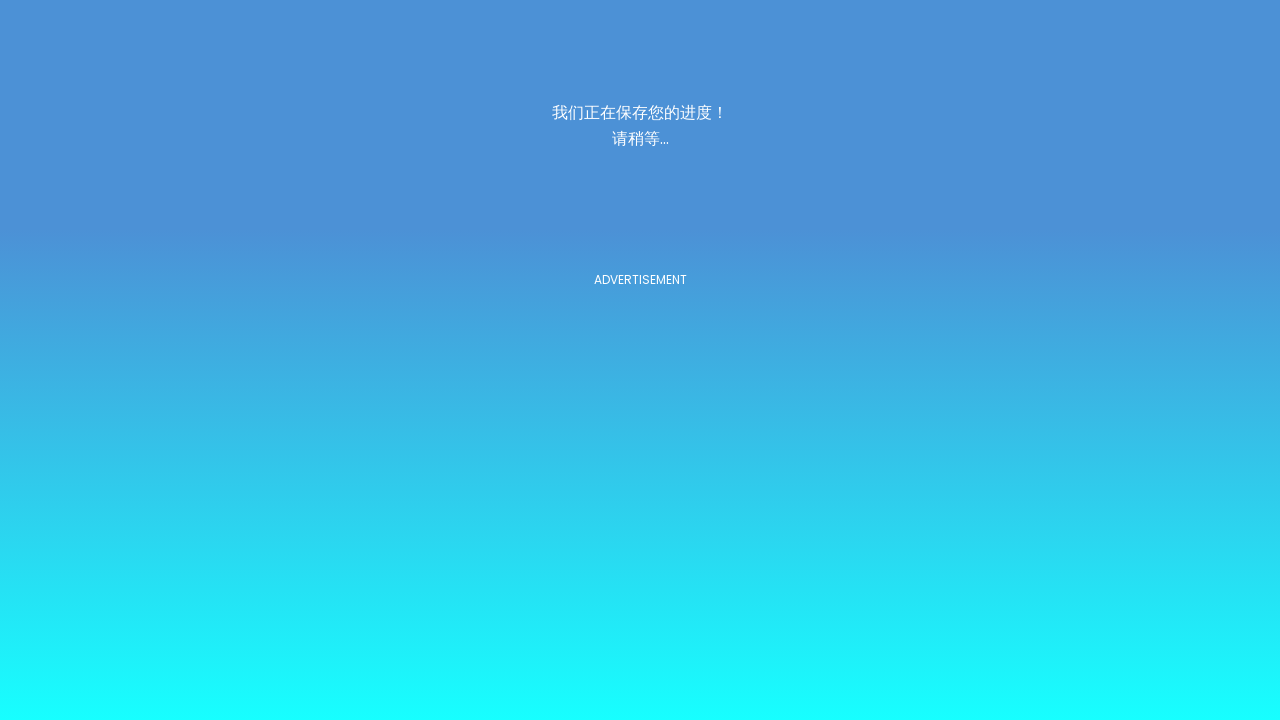

Scrolled down to view copy link button
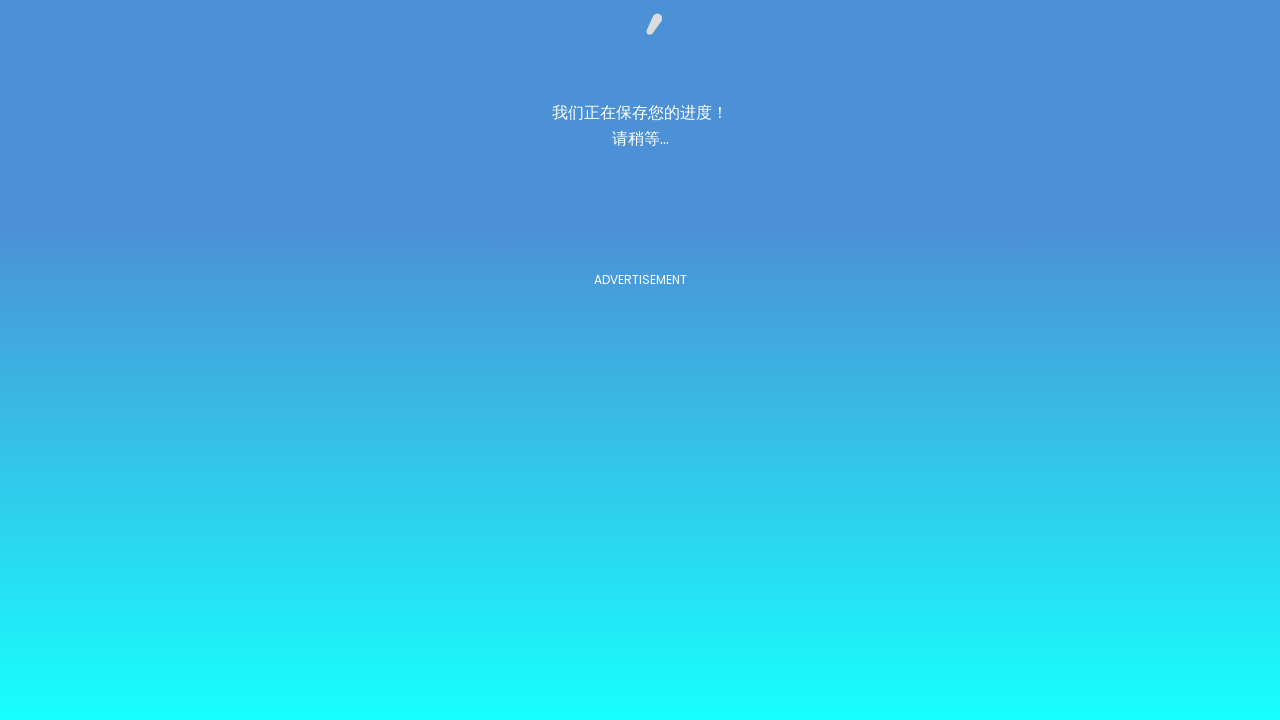

Clicked copy link button to copy share link at (639, 361) on button[title='Copy Link']
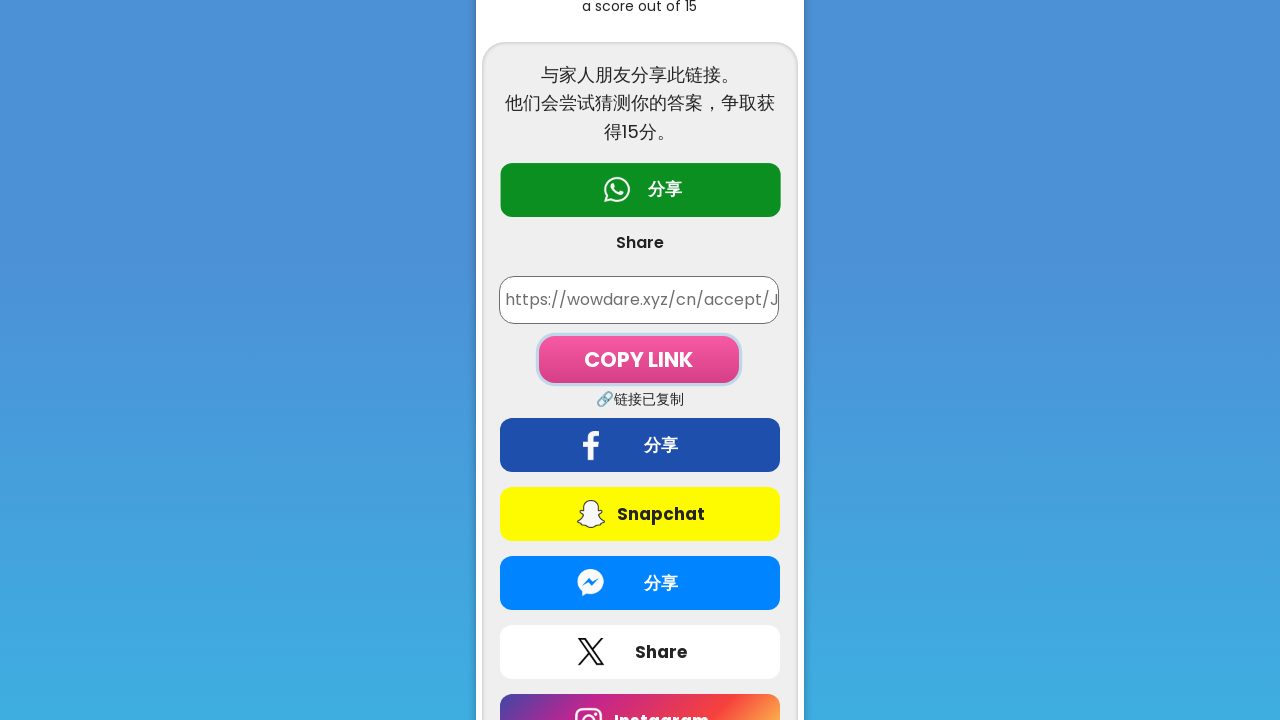

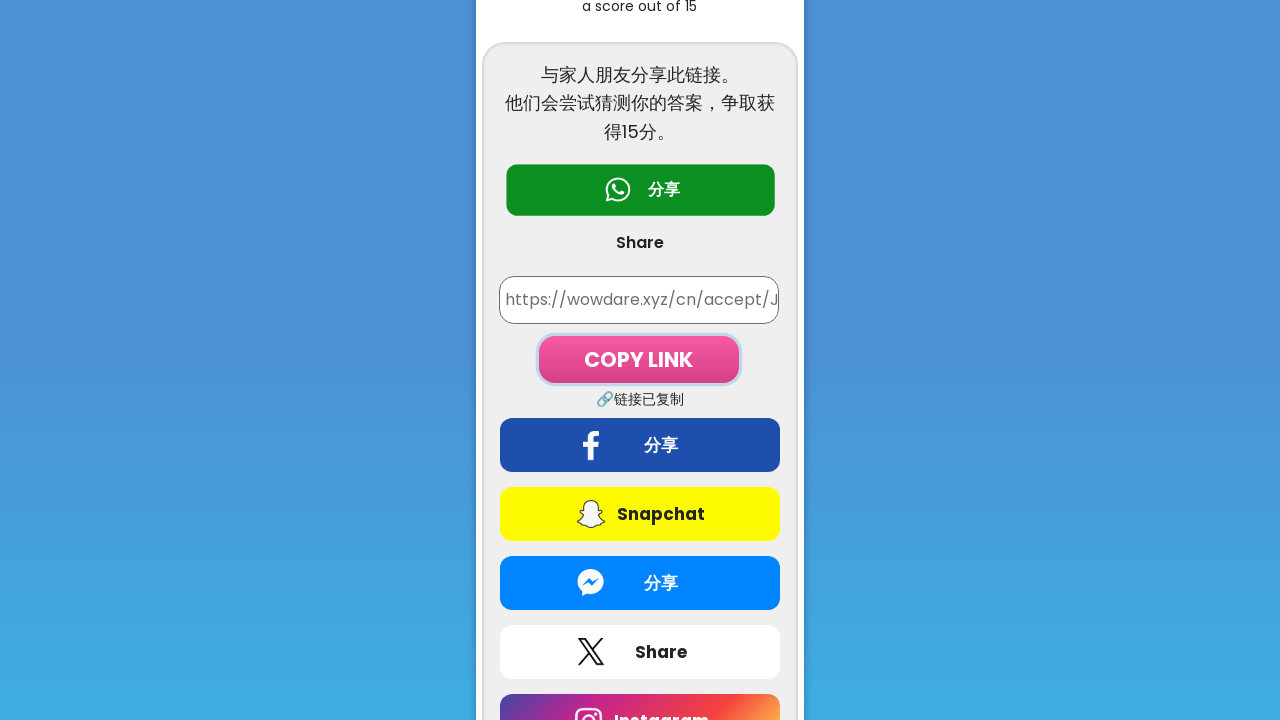